Tests various button interactions on a practice page including clicking buttons, getting button properties, mouse hover actions, and counting buttons on the page

Starting URL: https://www.leafground.com/button.xhtml

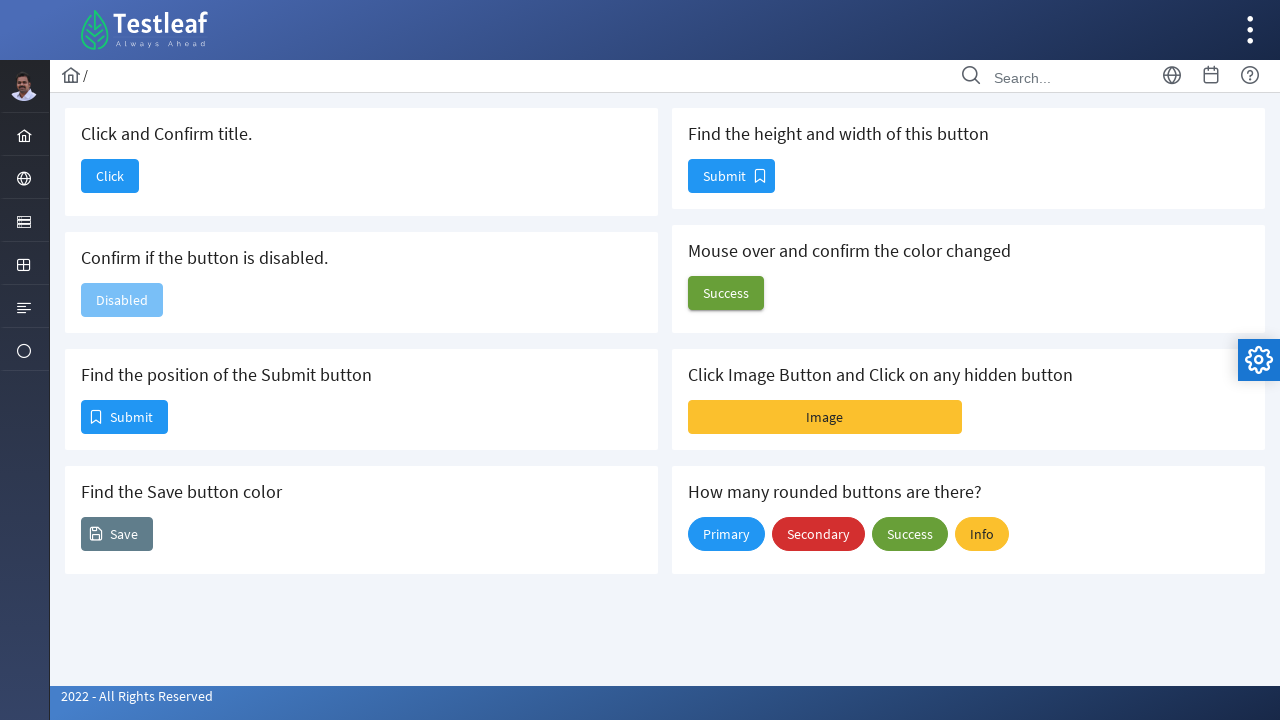

Clicked the first button on the practice page at (362, 282) on xpath=//*[@id='j_idt88']/div/div[1]/div[2]
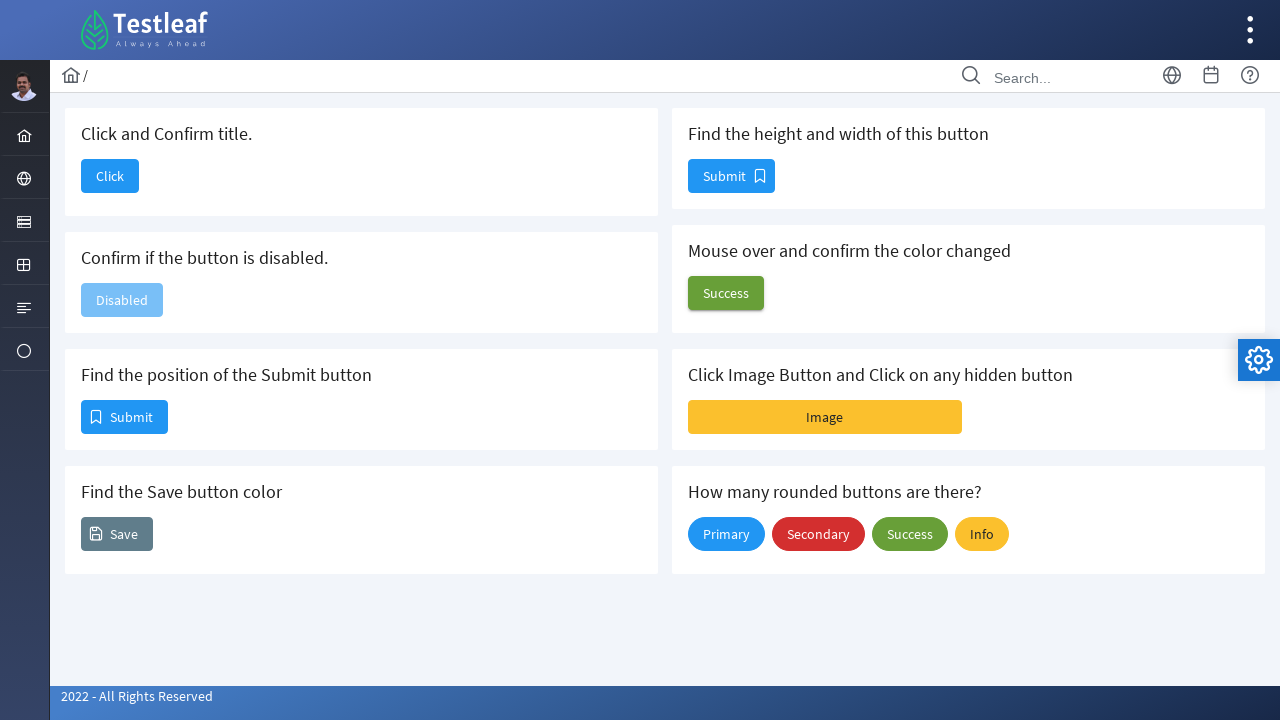

Located button element for position measurement
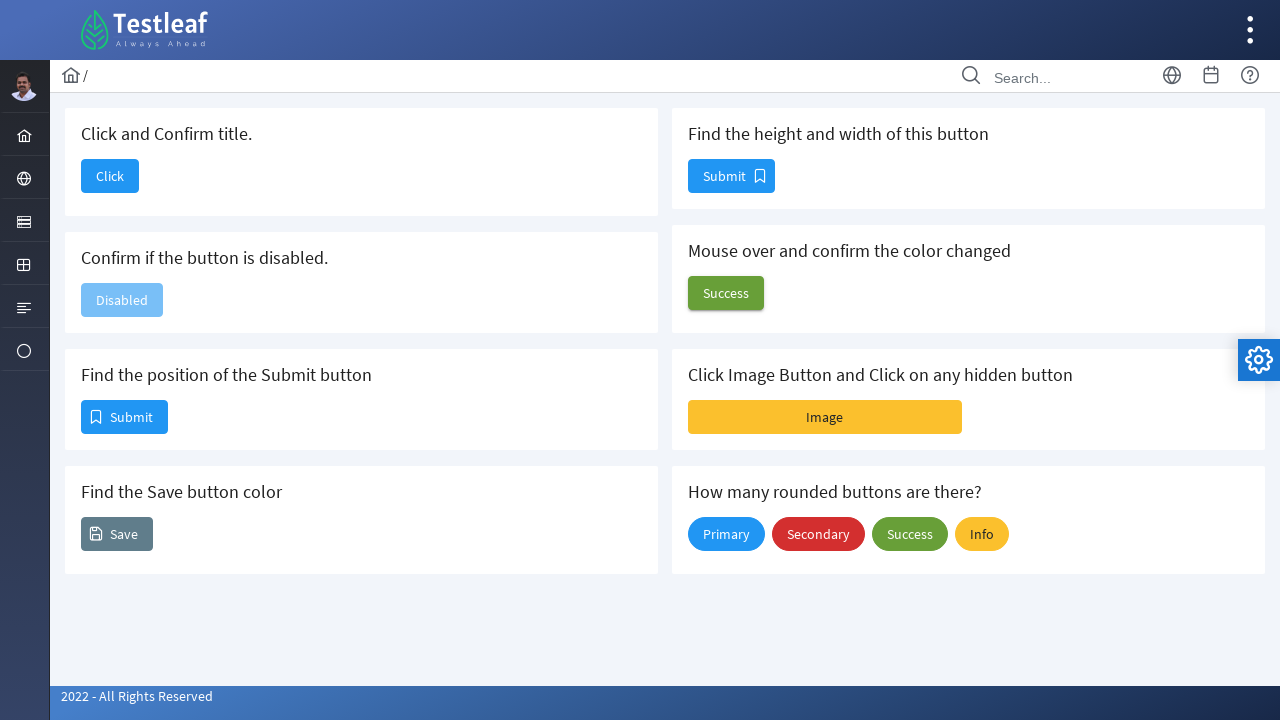

Retrieved bounding box coordinates of button
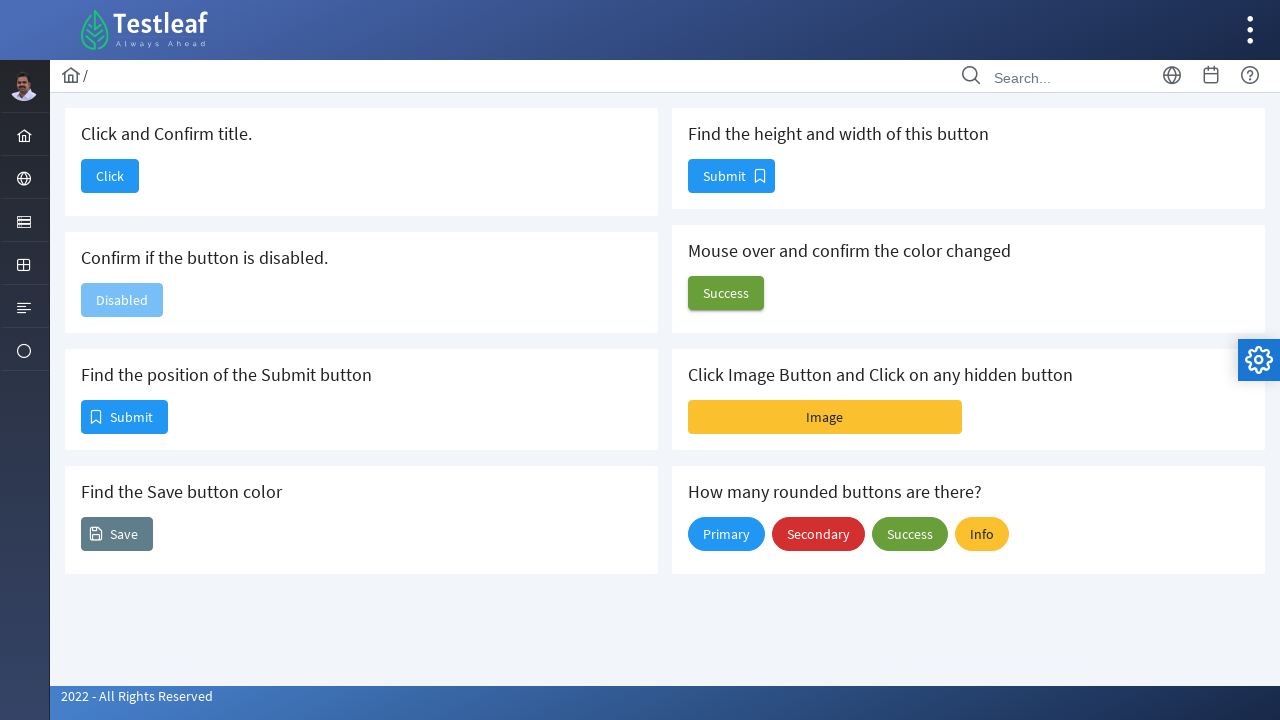

Button position: x=82, y=401
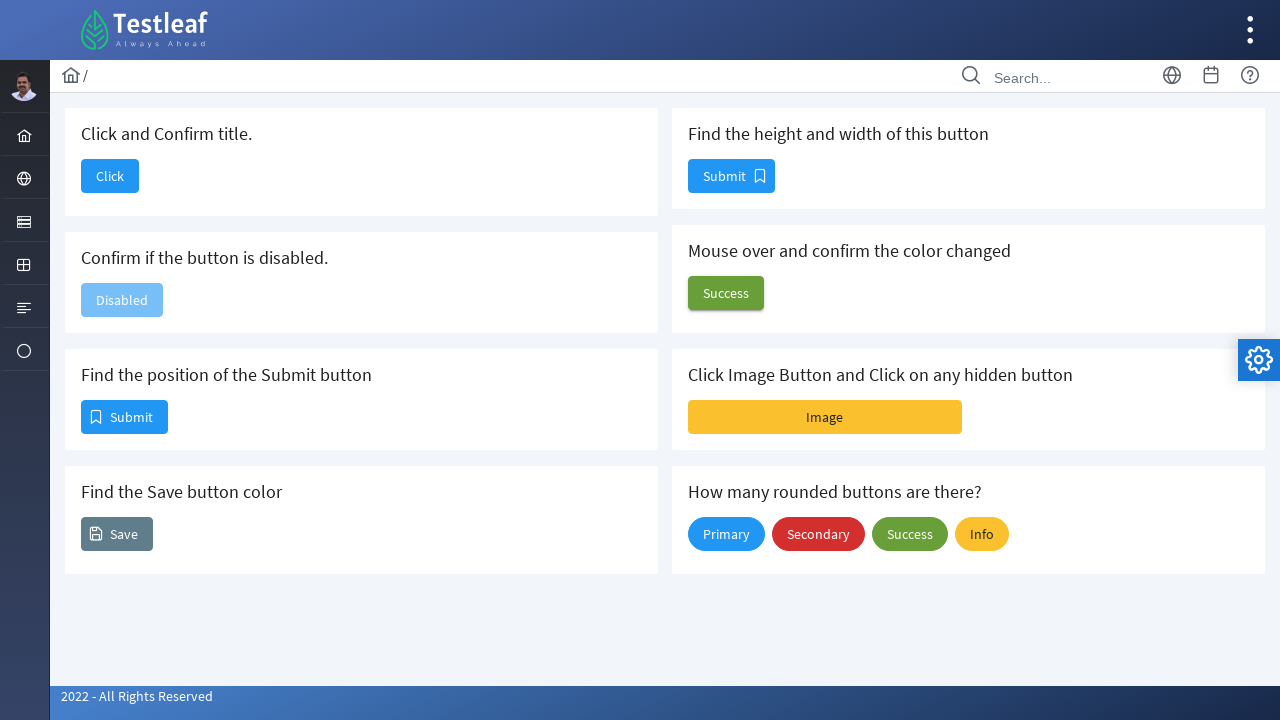

Located button element for color measurement
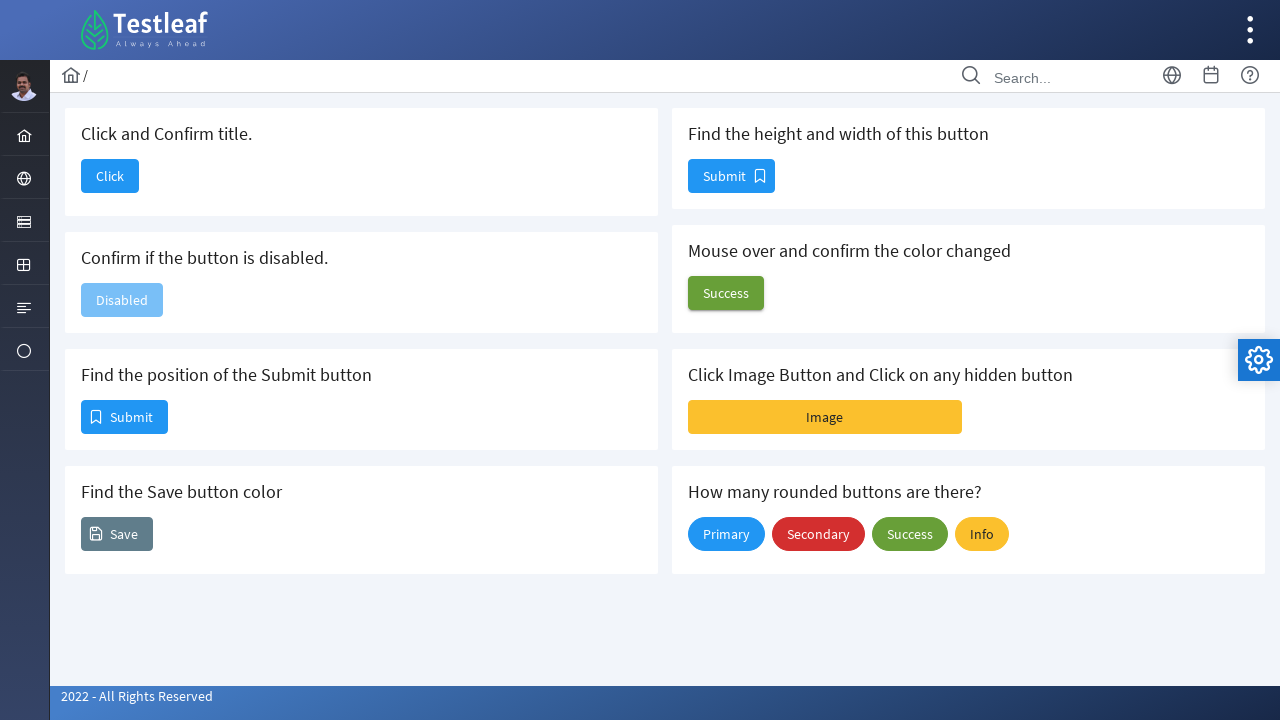

Retrieved button color: rgba(0, 0, 0, 0) none repeat scroll 0% 0% / auto padding-box border-box
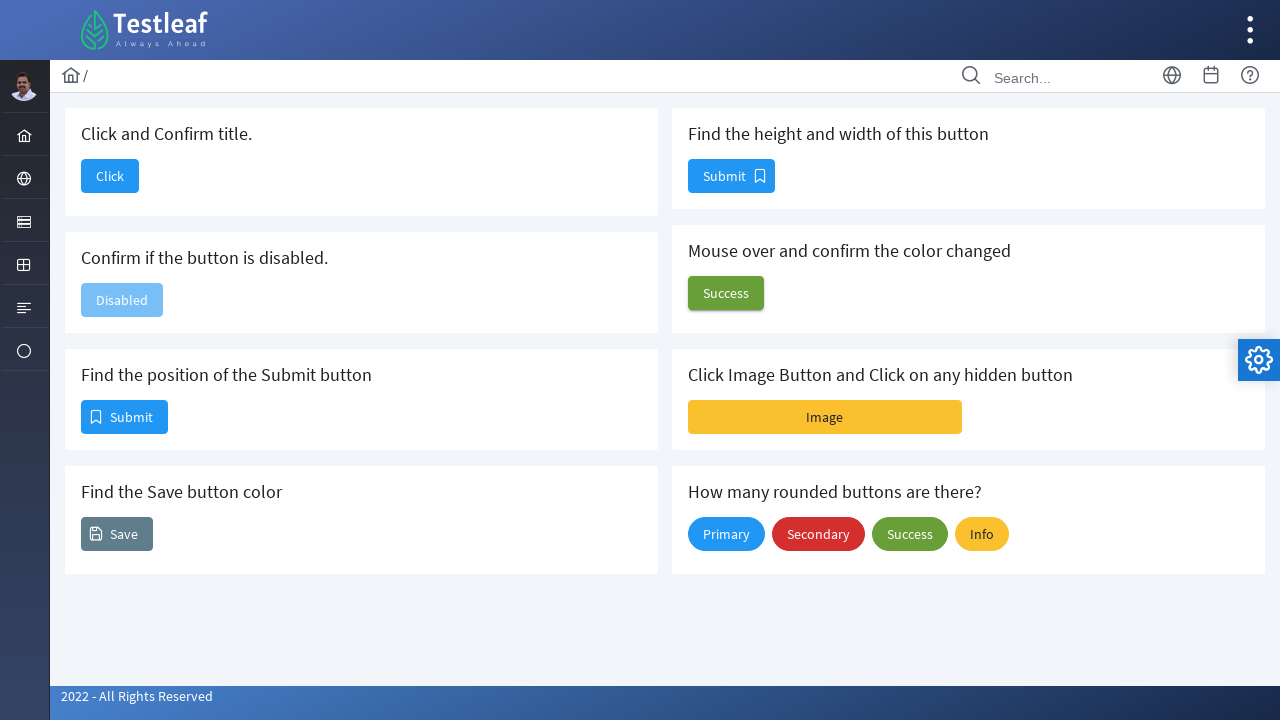

Located button element for size measurement
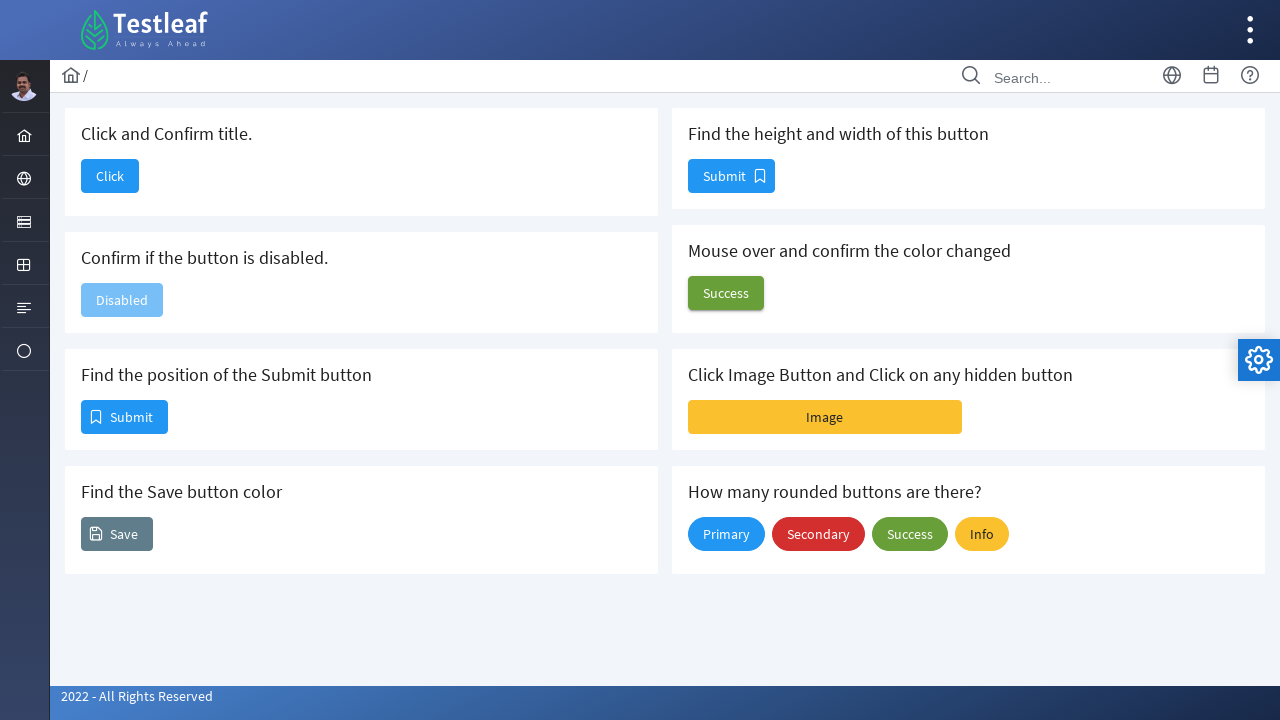

Retrieved bounding box for button size calculation
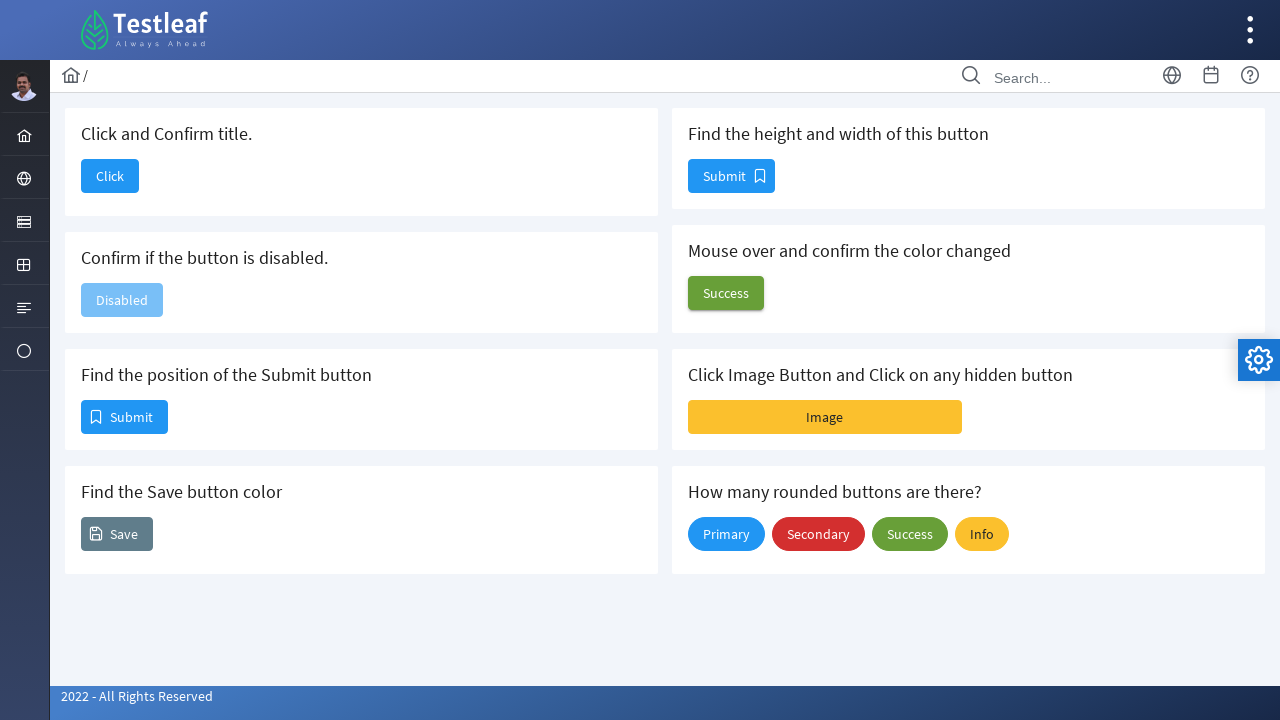

Button size: height=32, width=85
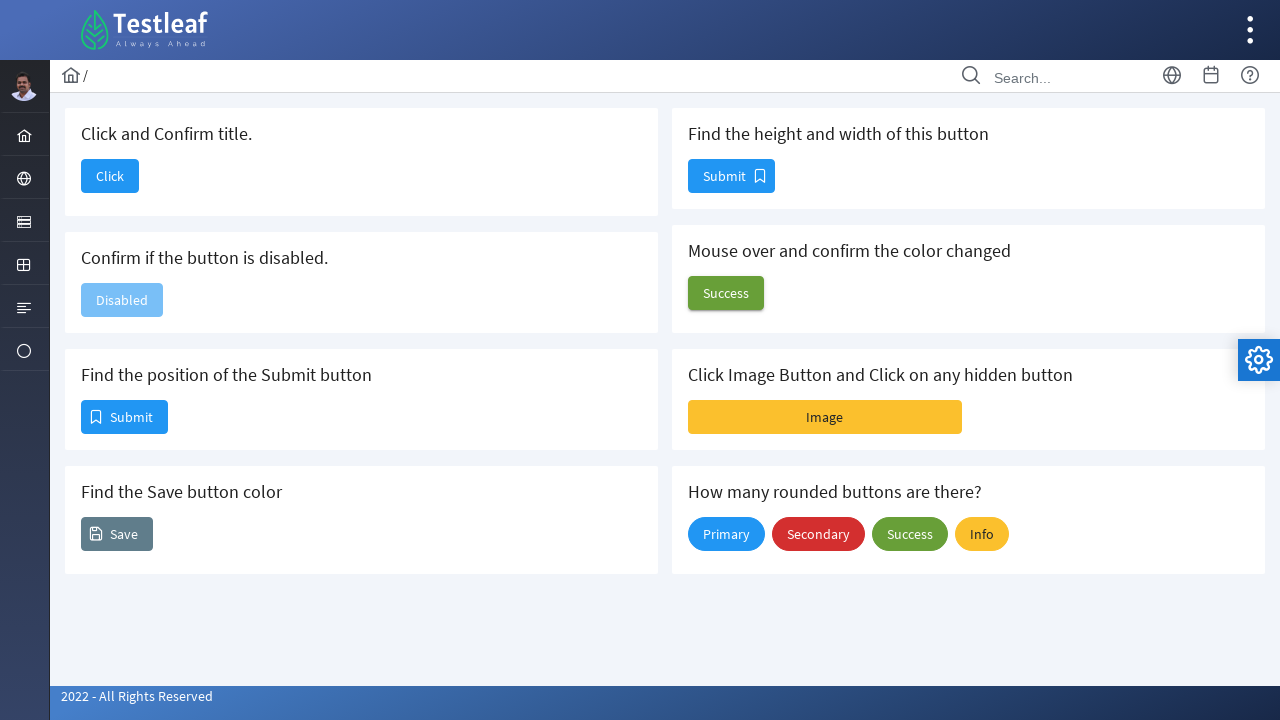

Hovered mouse over button element at (726, 293) on xpath=//*[@id='j_idt88:j_idt100']/span
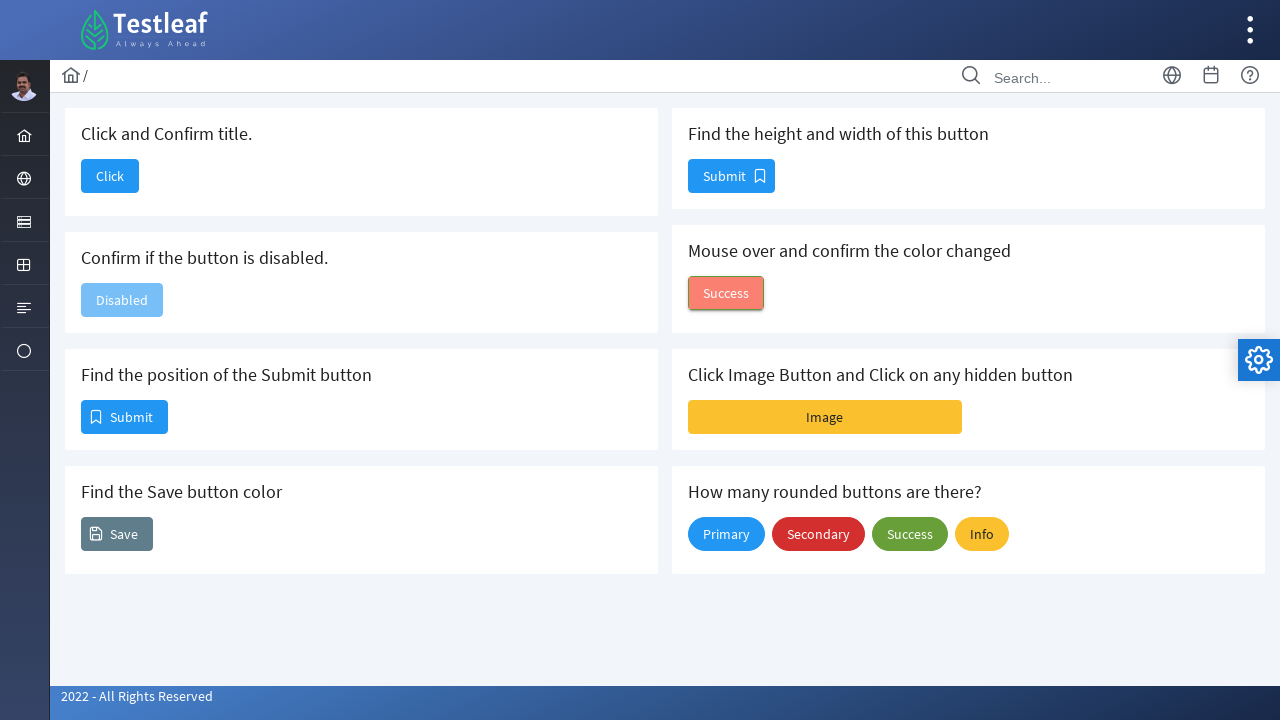

Counted buttons in 7th card: 4 buttons found
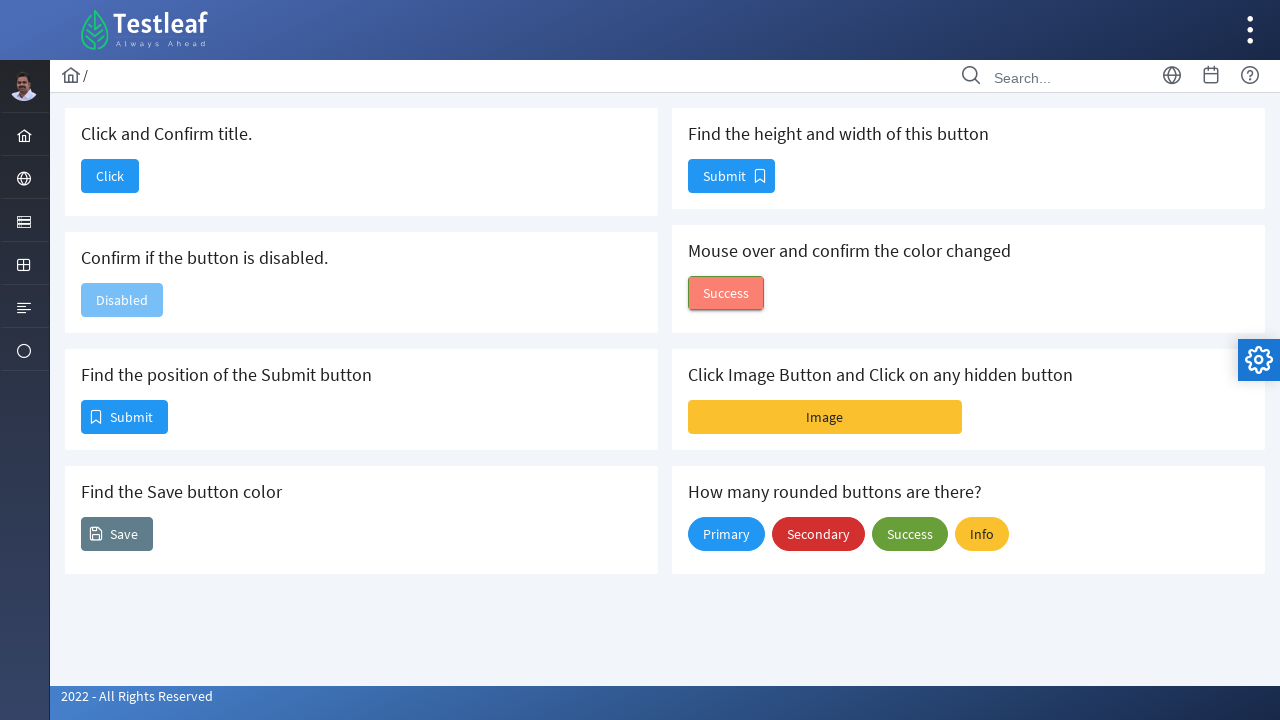

Counted total cards on page: 7 cards found
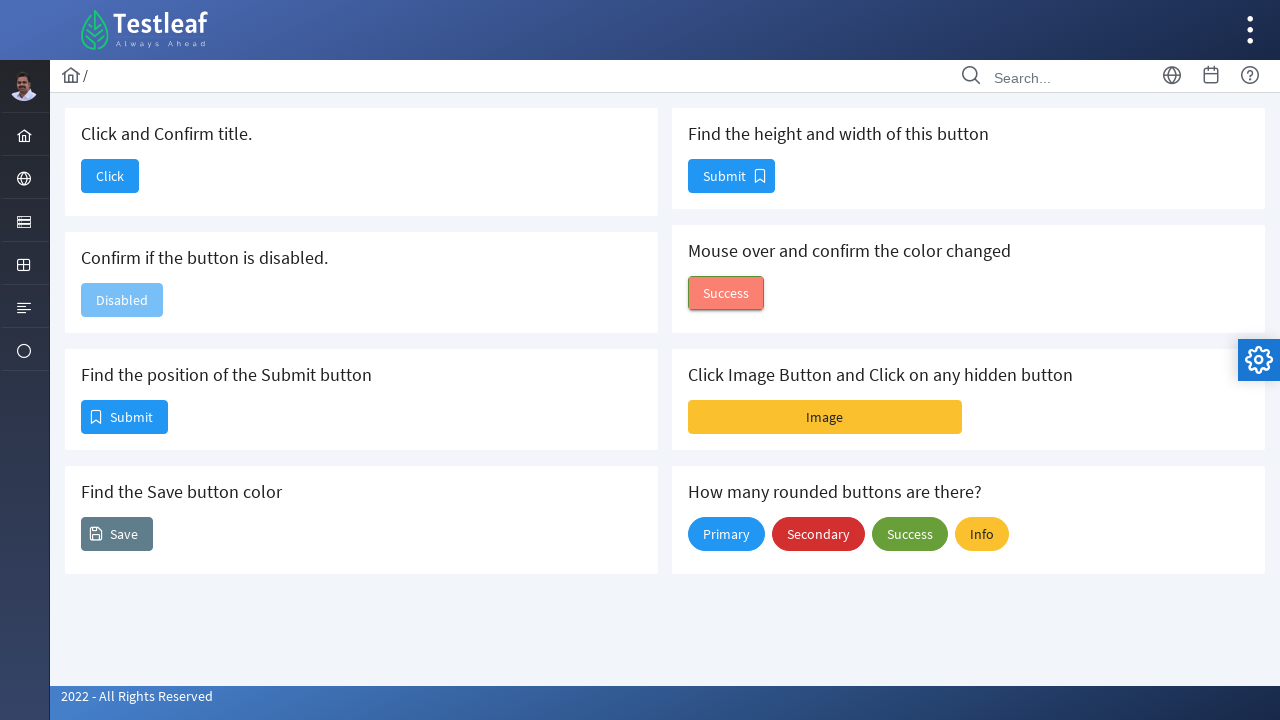

Retrieved title of card 1: Click and Confirm title.
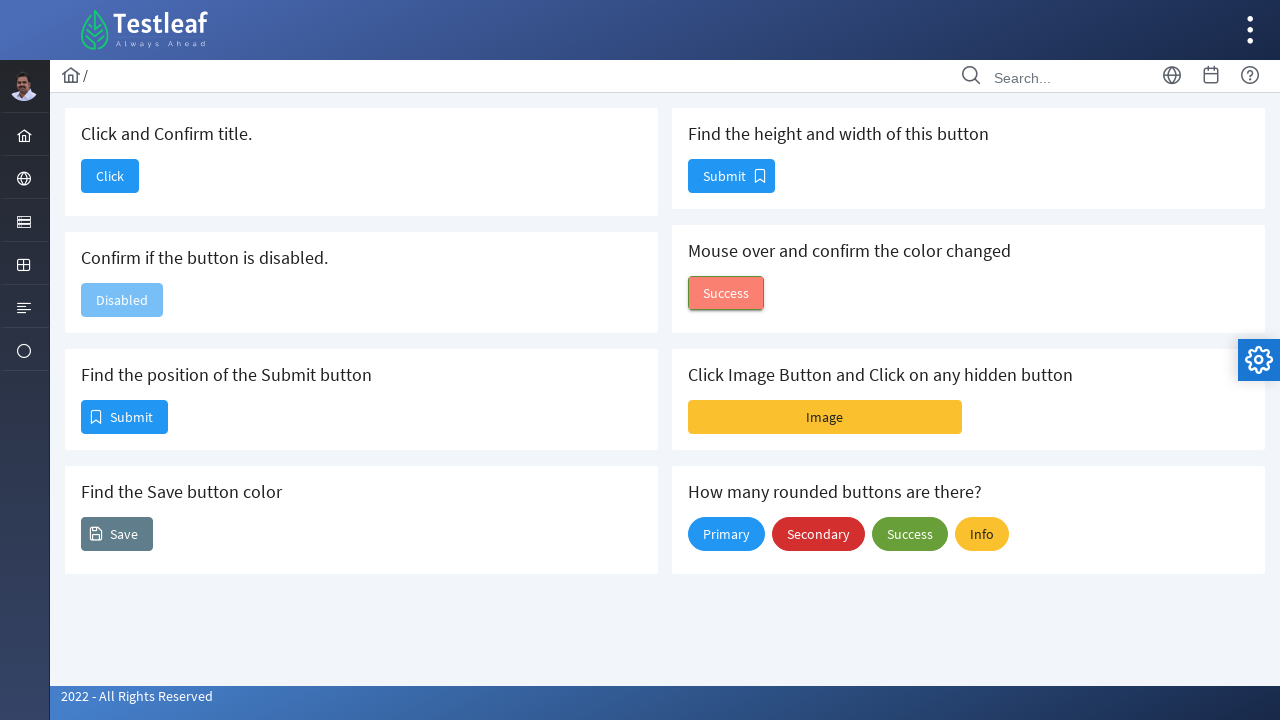

Counted buttons in card 1 (Click and Confirm title.): 1 buttons
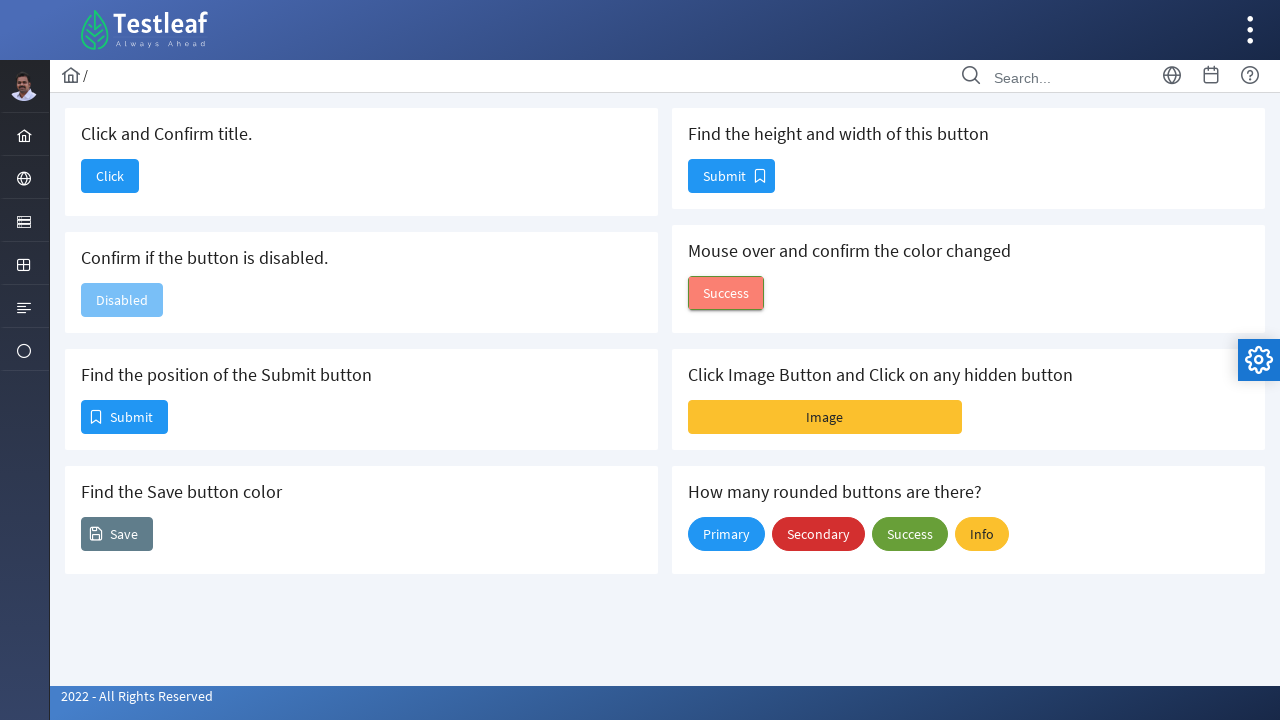

Retrieved text from button 1: Click
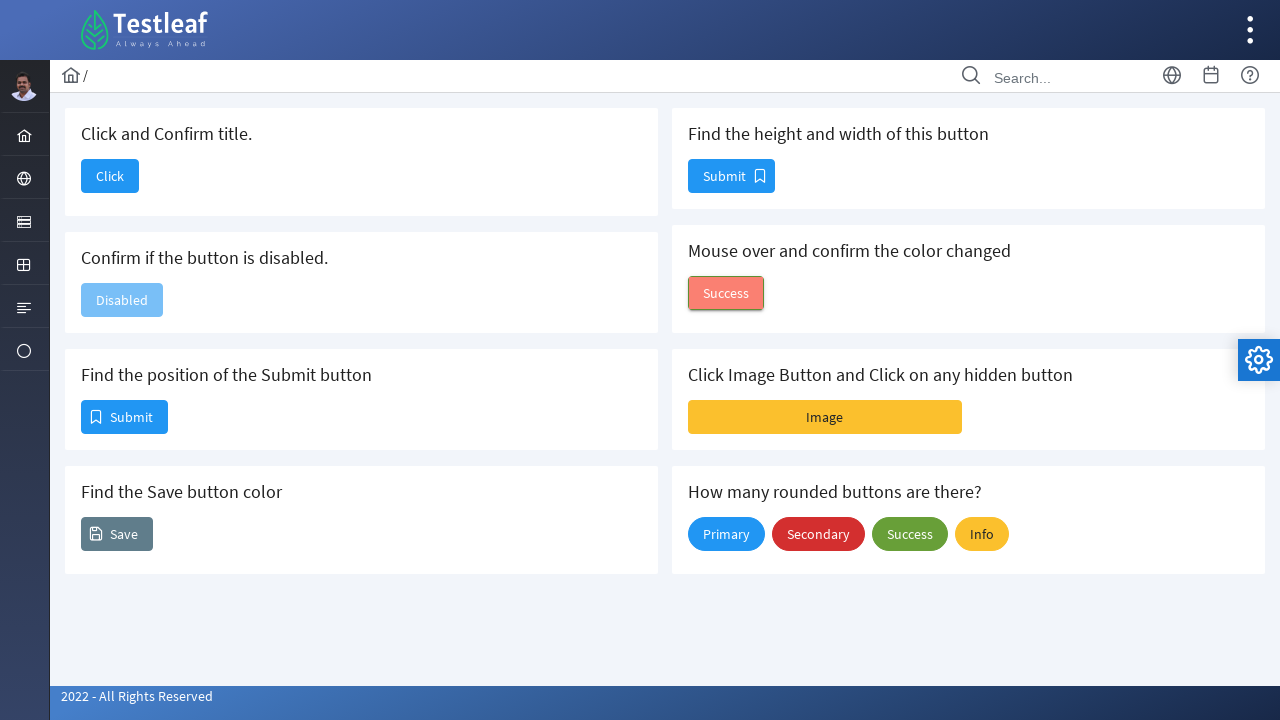

Retrieved title of card 2: Confirm if the button is disabled.
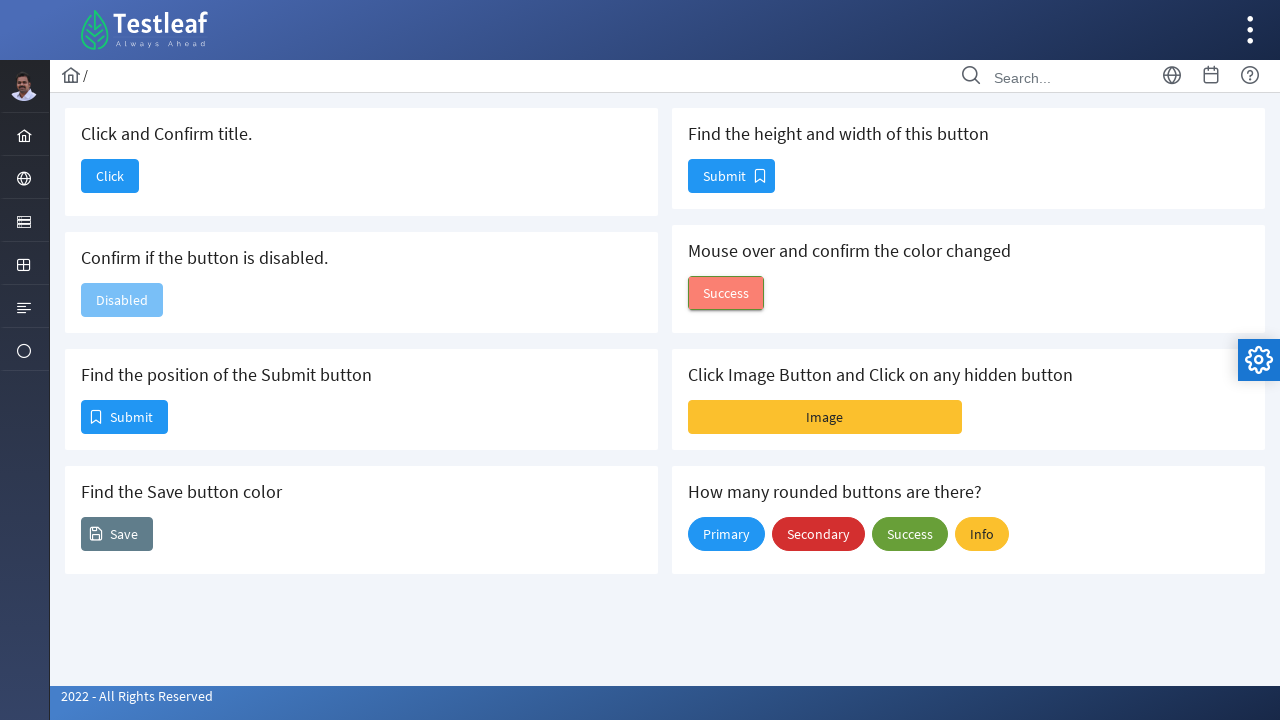

Counted buttons in card 2 (Confirm if the button is disabled.): 1 buttons
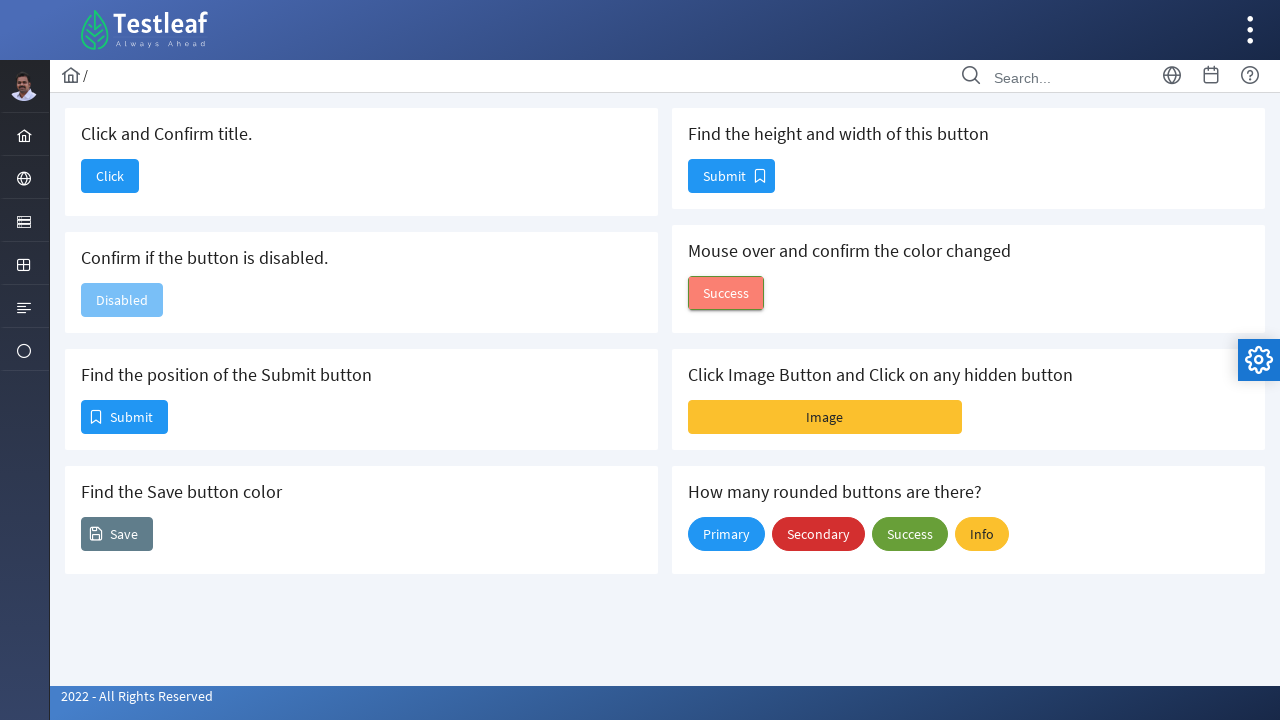

Retrieved text from button 1: Click
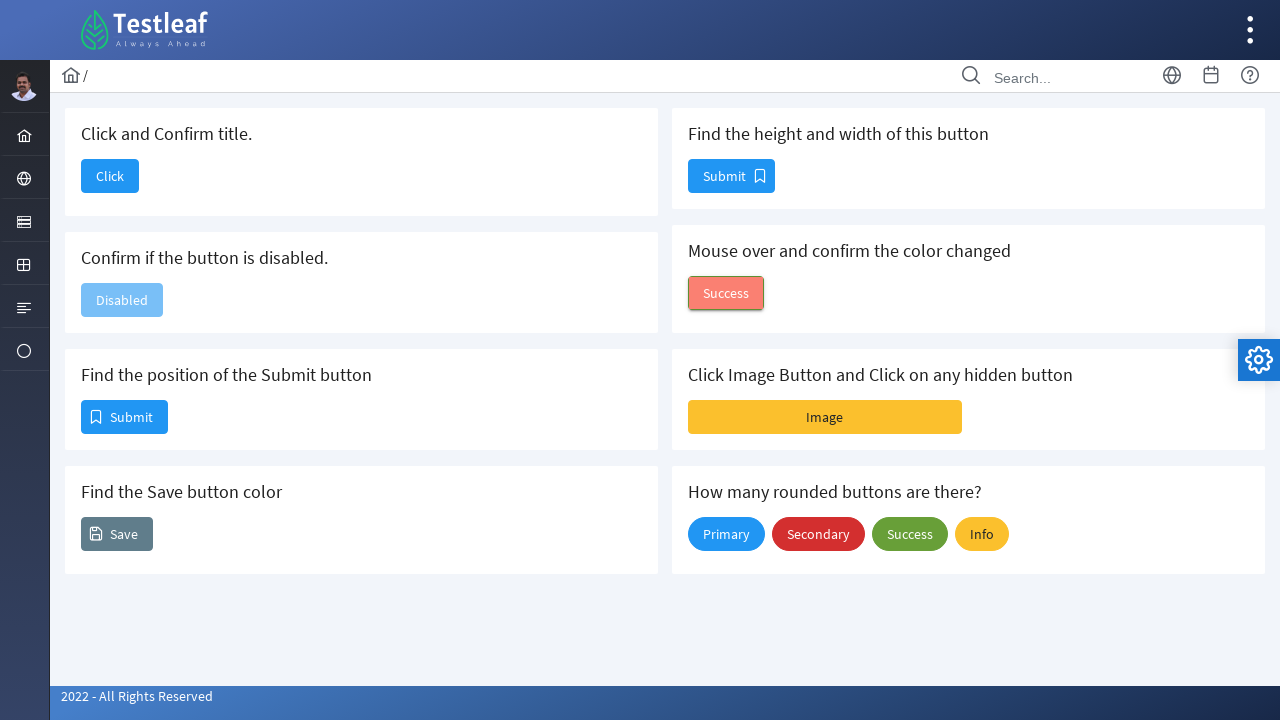

Retrieved title of card 3: Find the position of the Submit button
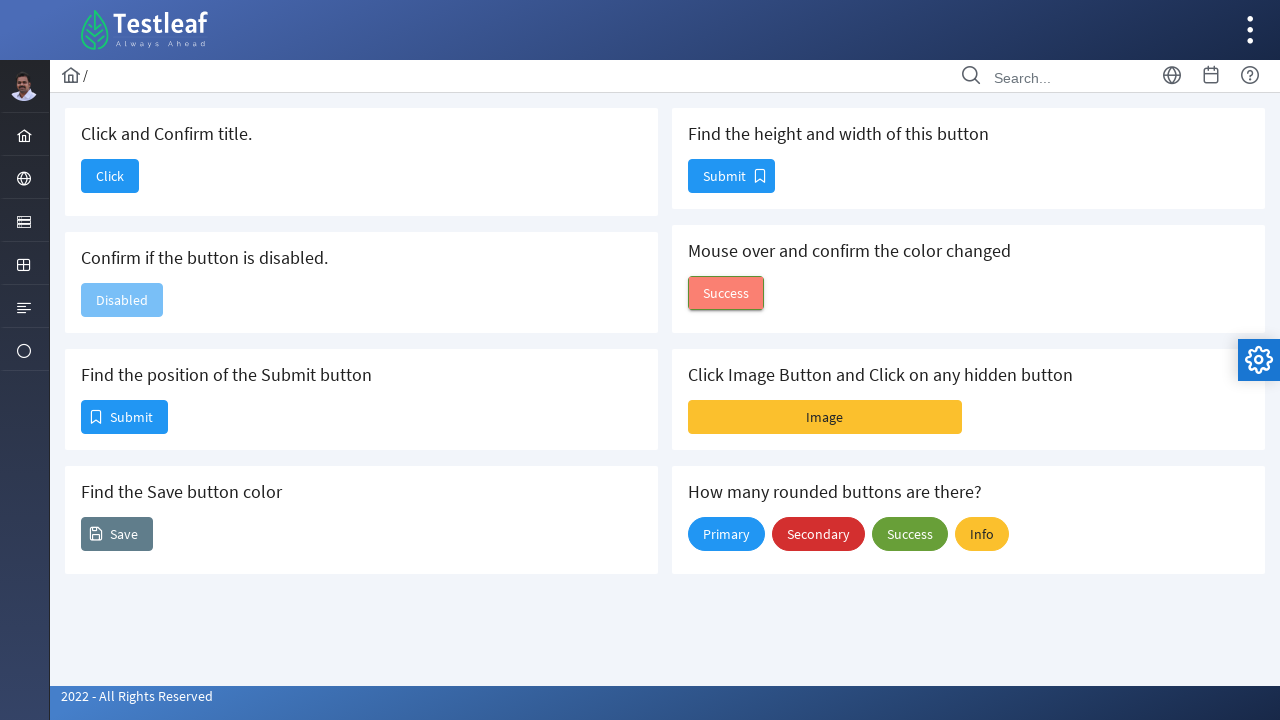

Counted buttons in card 3 (Find the position of the Submit button): 1 buttons
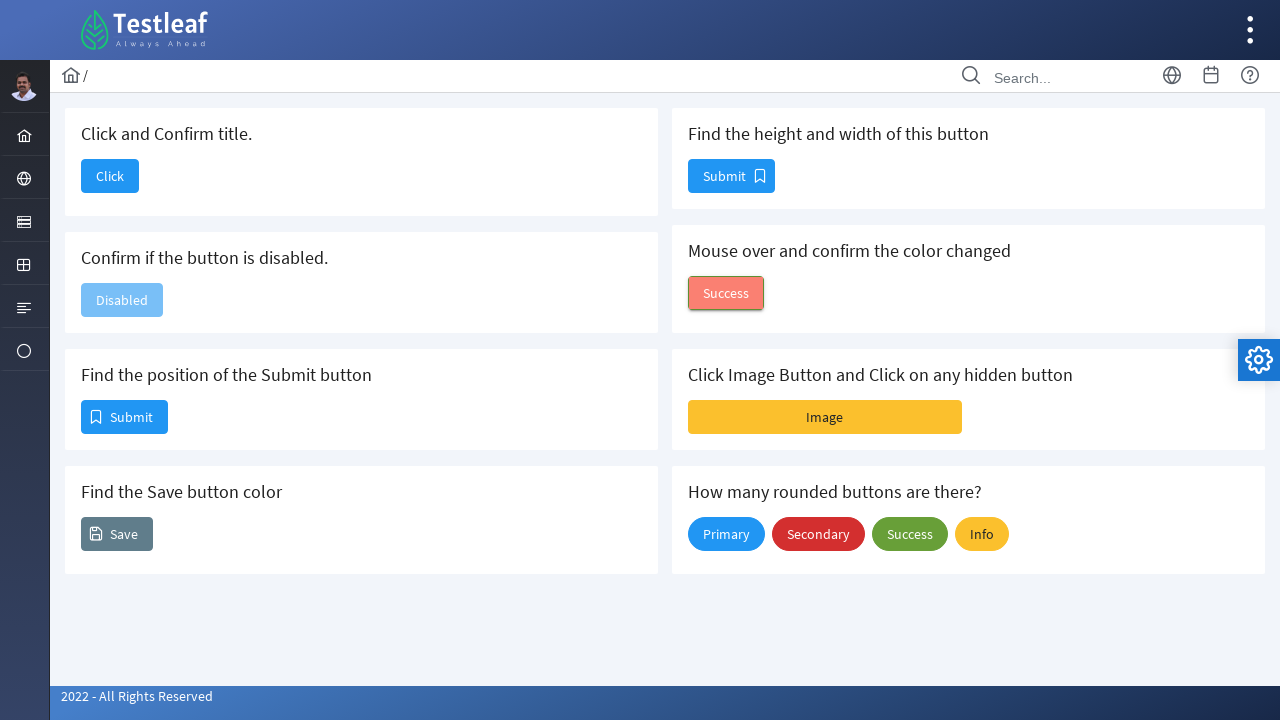

Retrieved text from button 1: Click
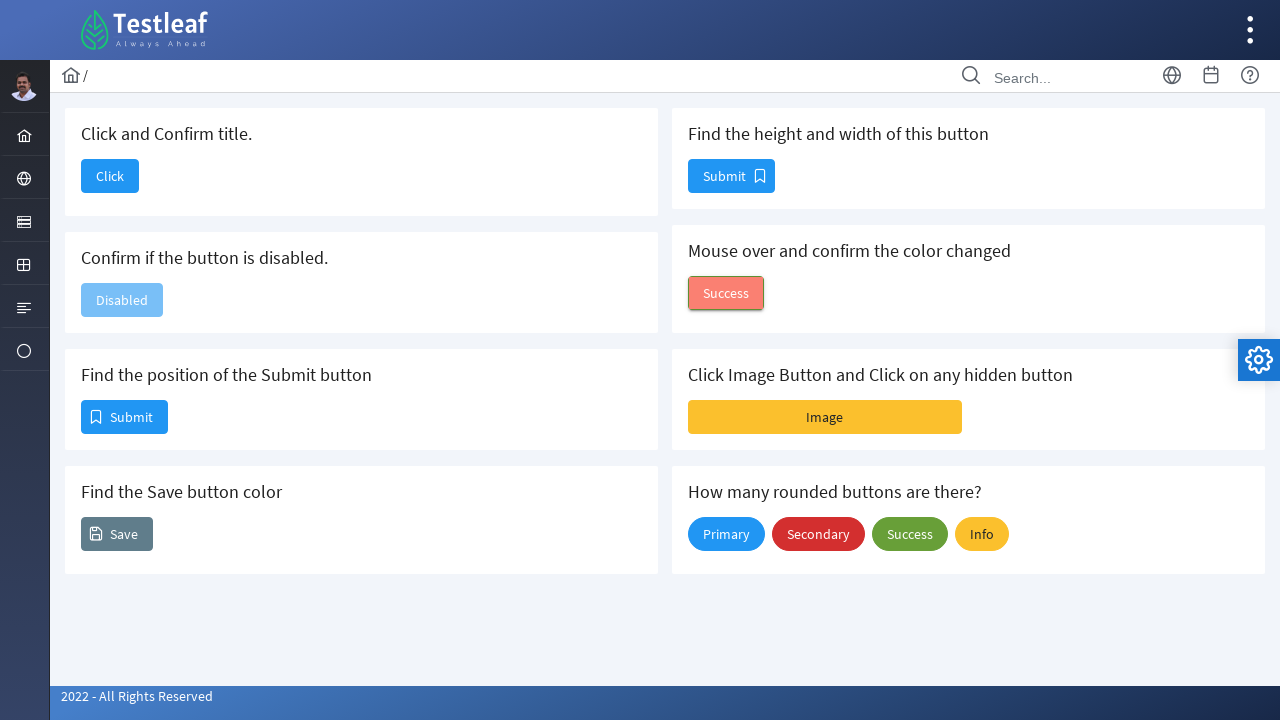

Retrieved title of card 4: Find the Save button color
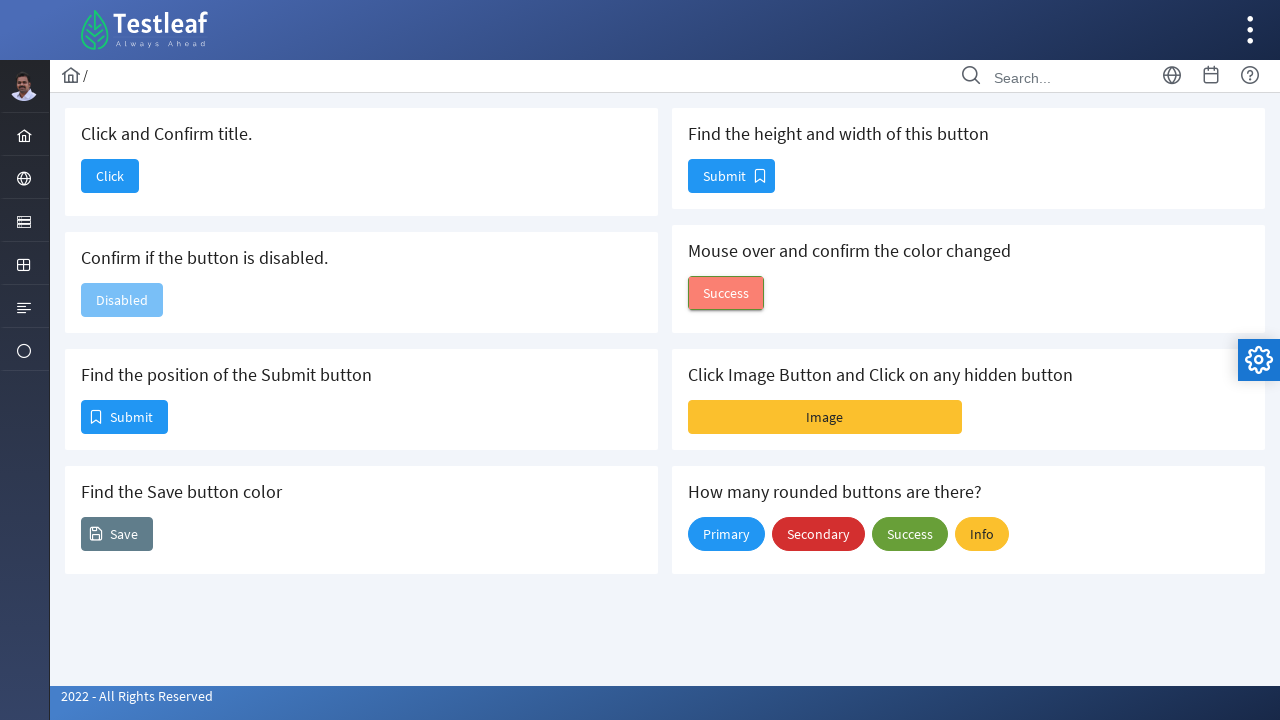

Counted buttons in card 4 (Find the Save button color): 1 buttons
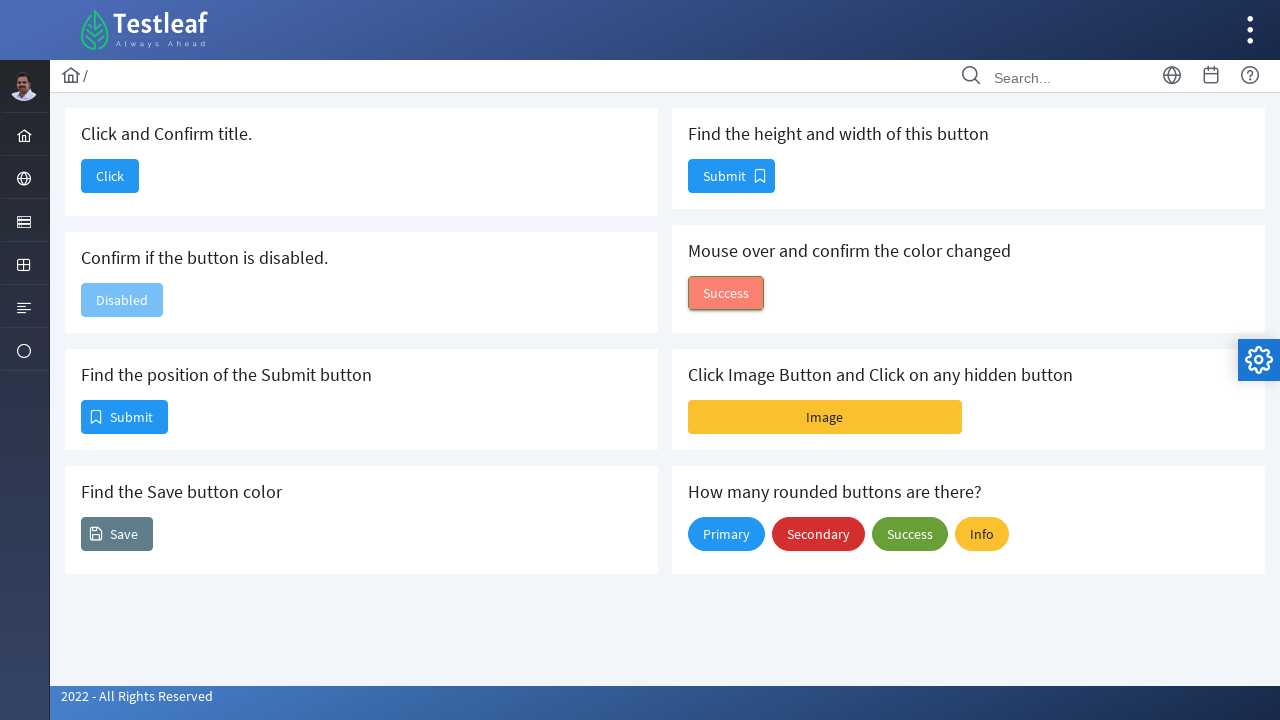

Retrieved text from button 1: Click
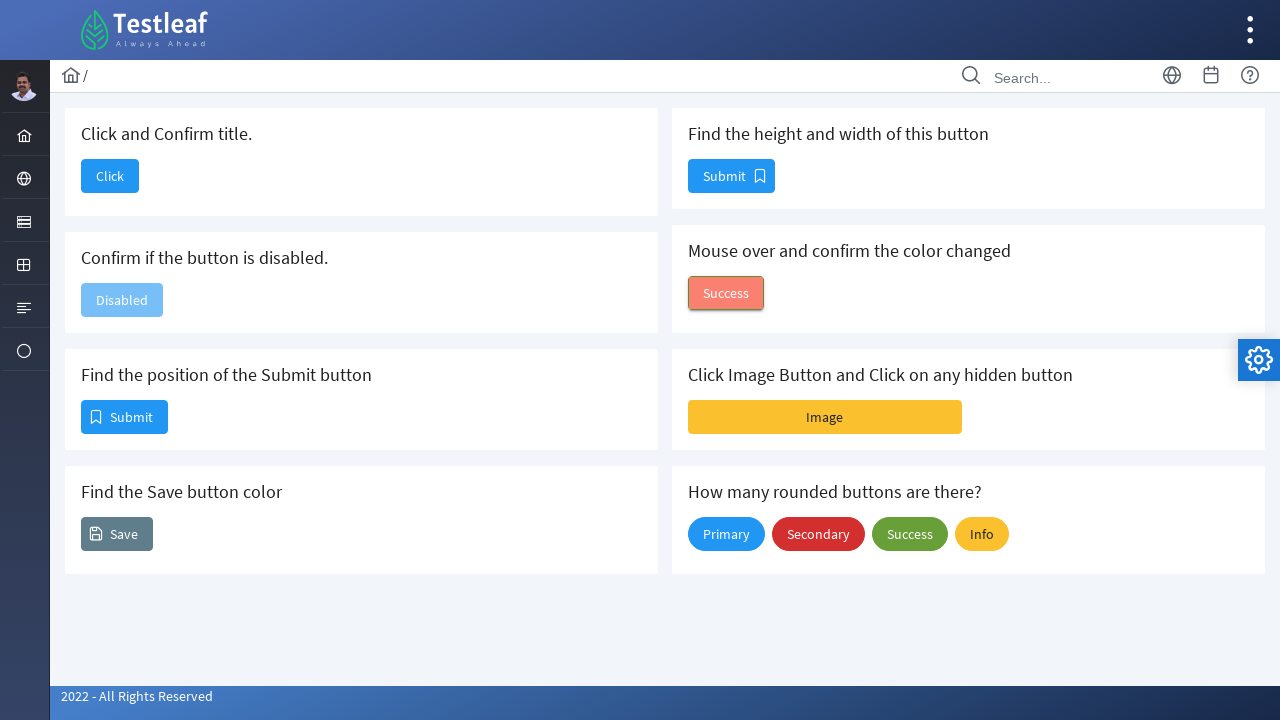

Retrieved title of card 5: Find the height and width of this button
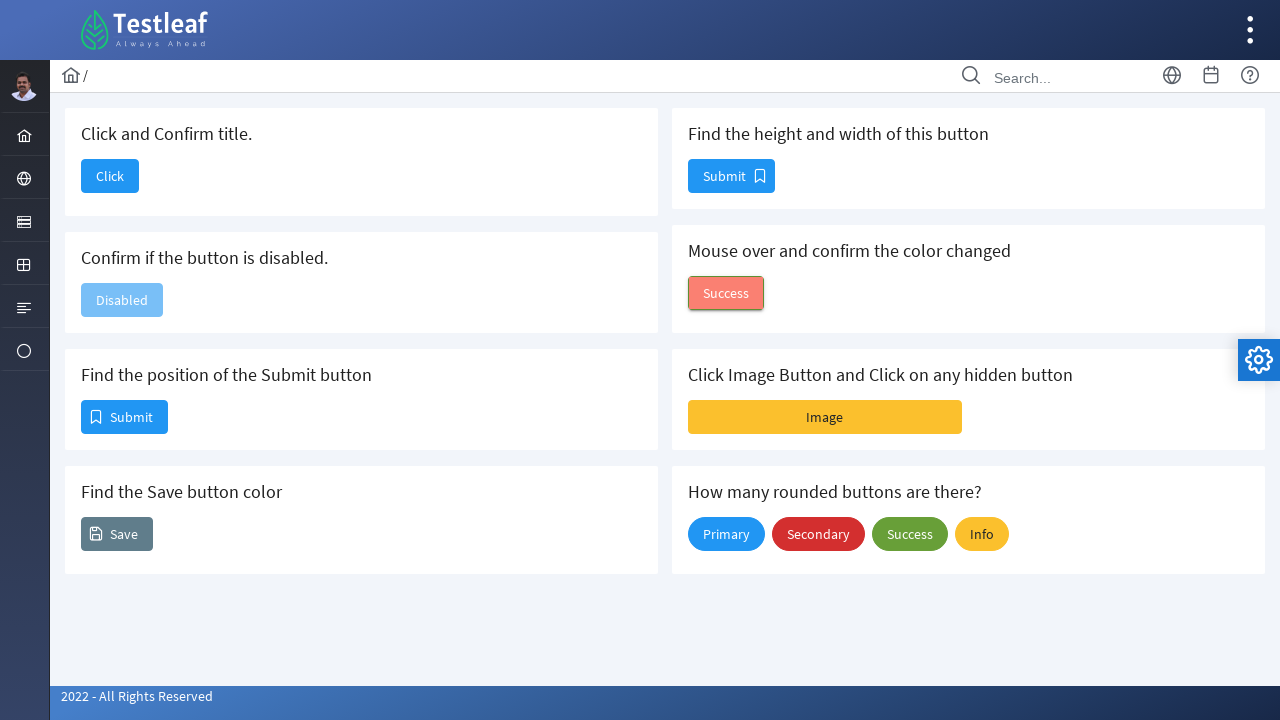

Counted buttons in card 5 (Find the height and width of this button): 1 buttons
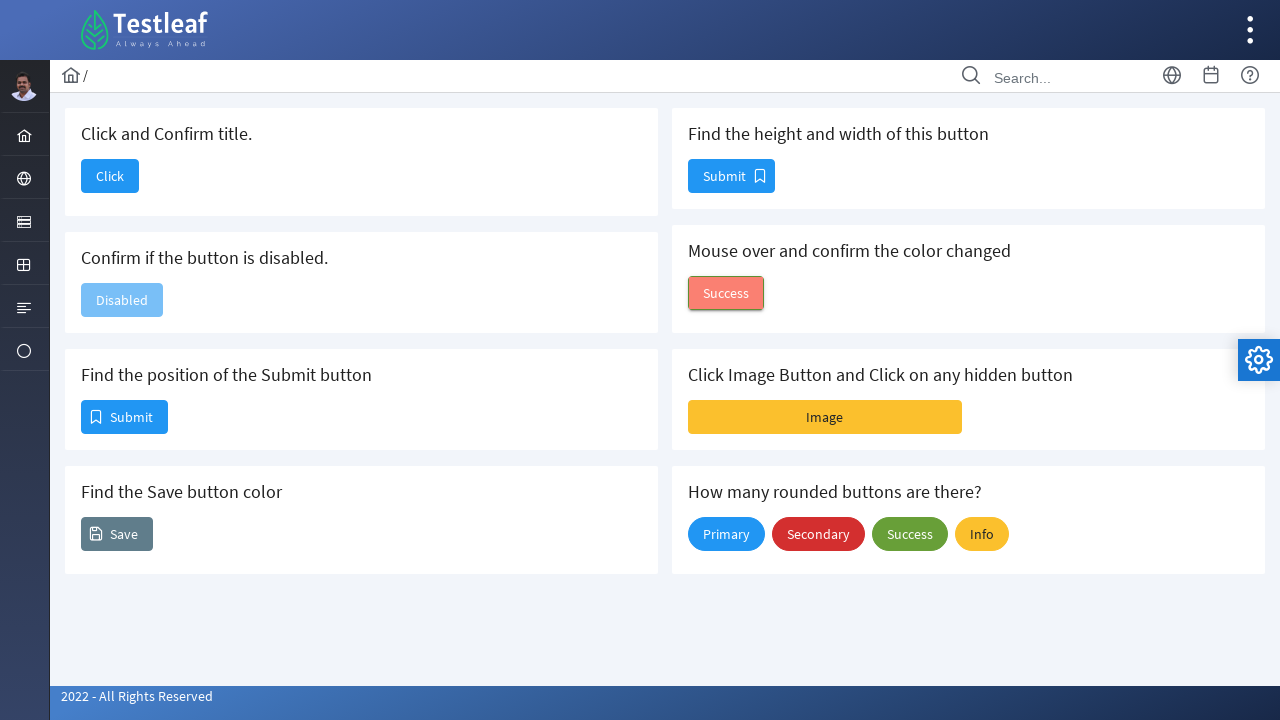

Retrieved text from button 1: Click
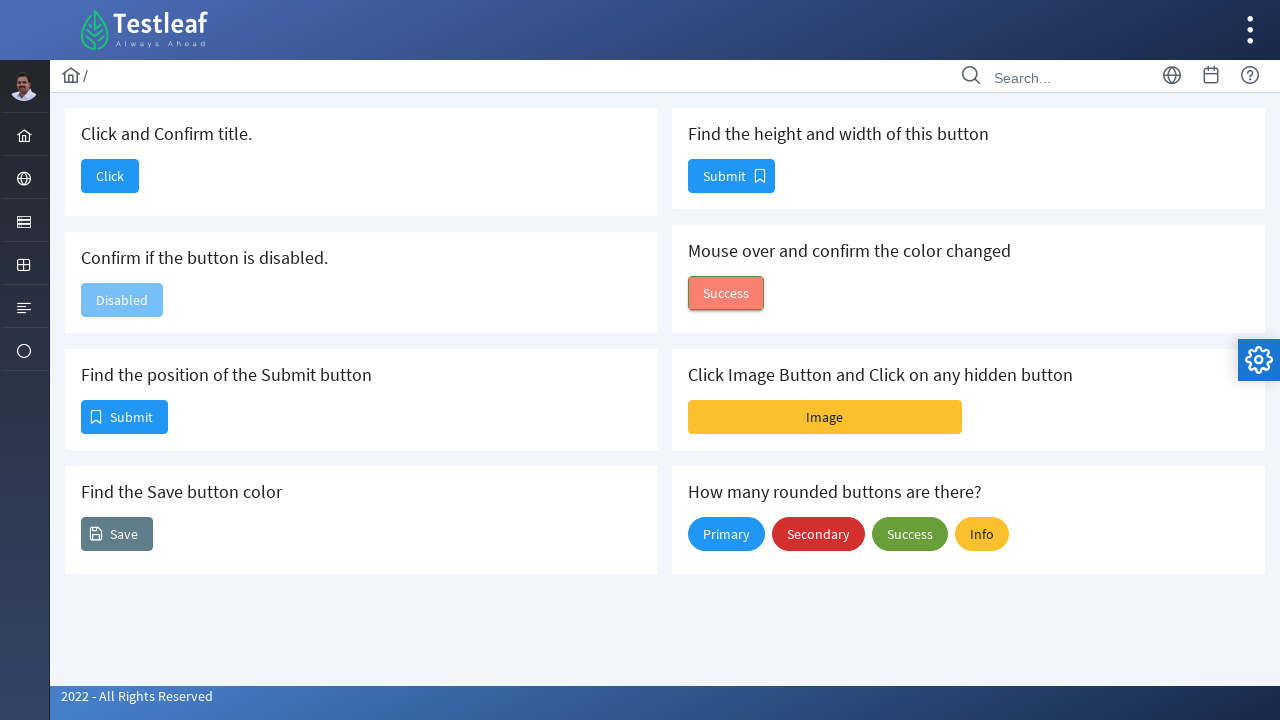

Retrieved title of card 6: Mouse over and confirm the color changed
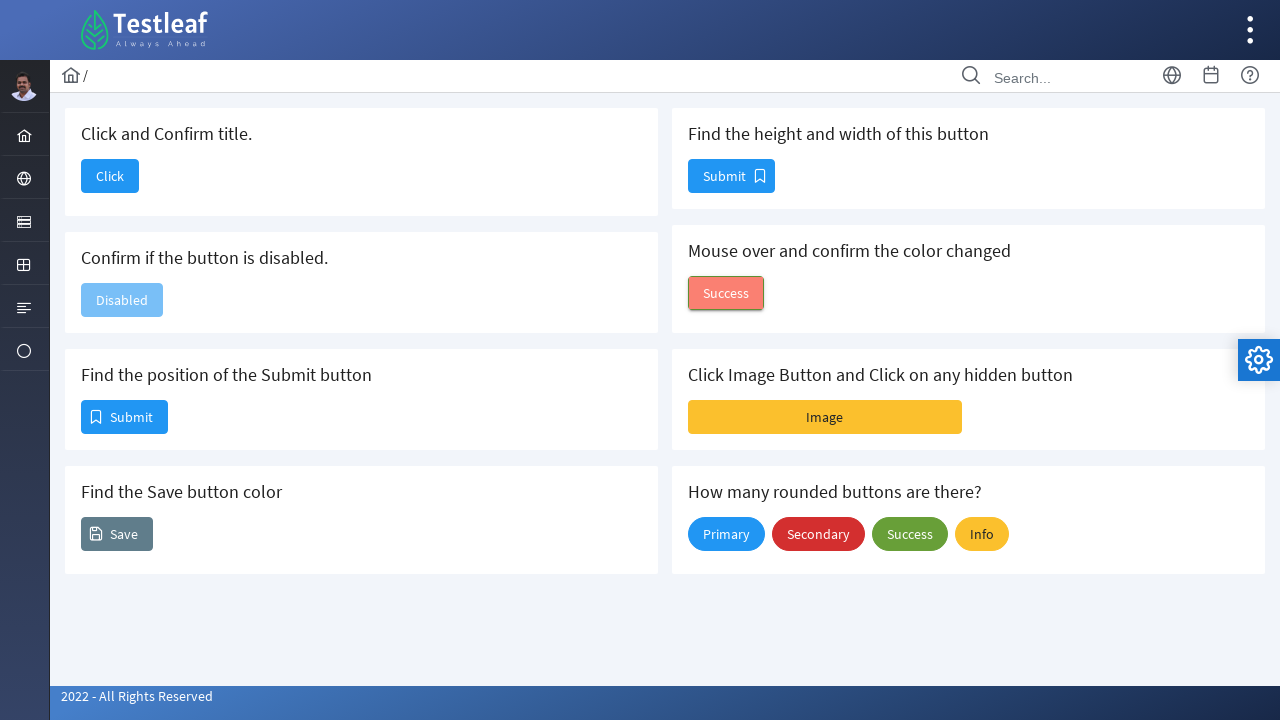

Counted buttons in card 6 (Mouse over and confirm the color changed): 1 buttons
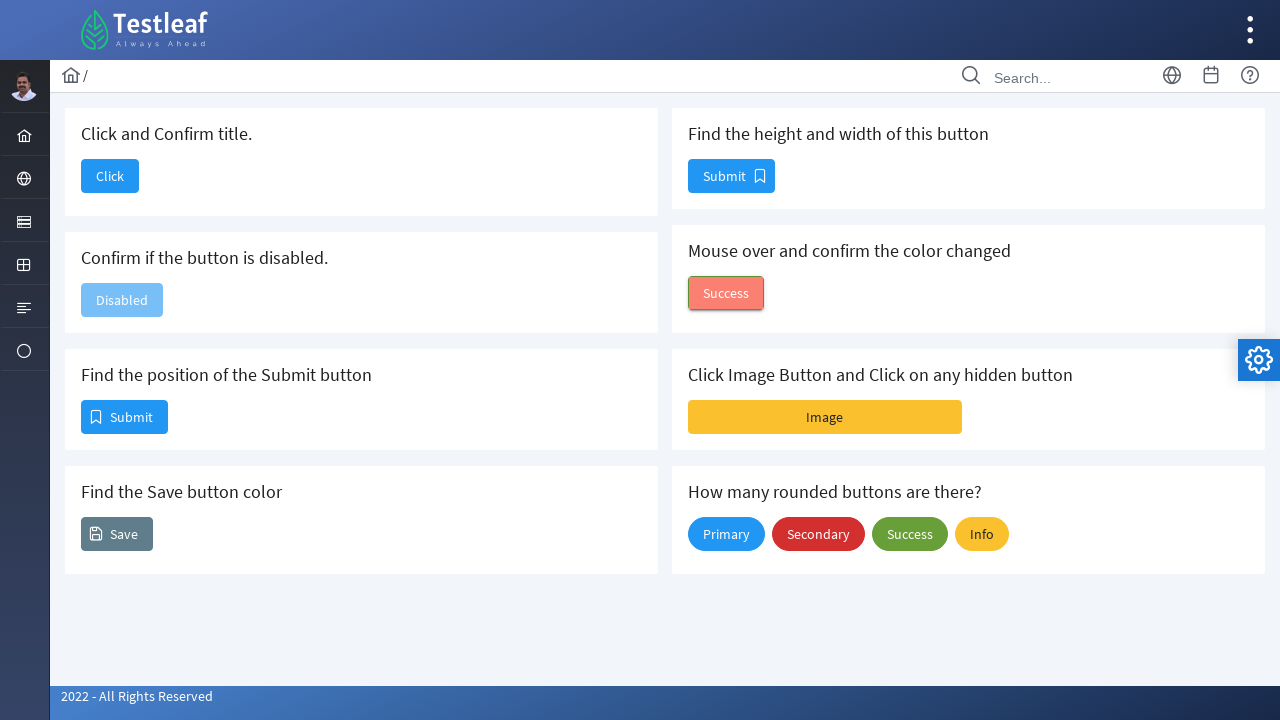

Retrieved text from button 1: Click
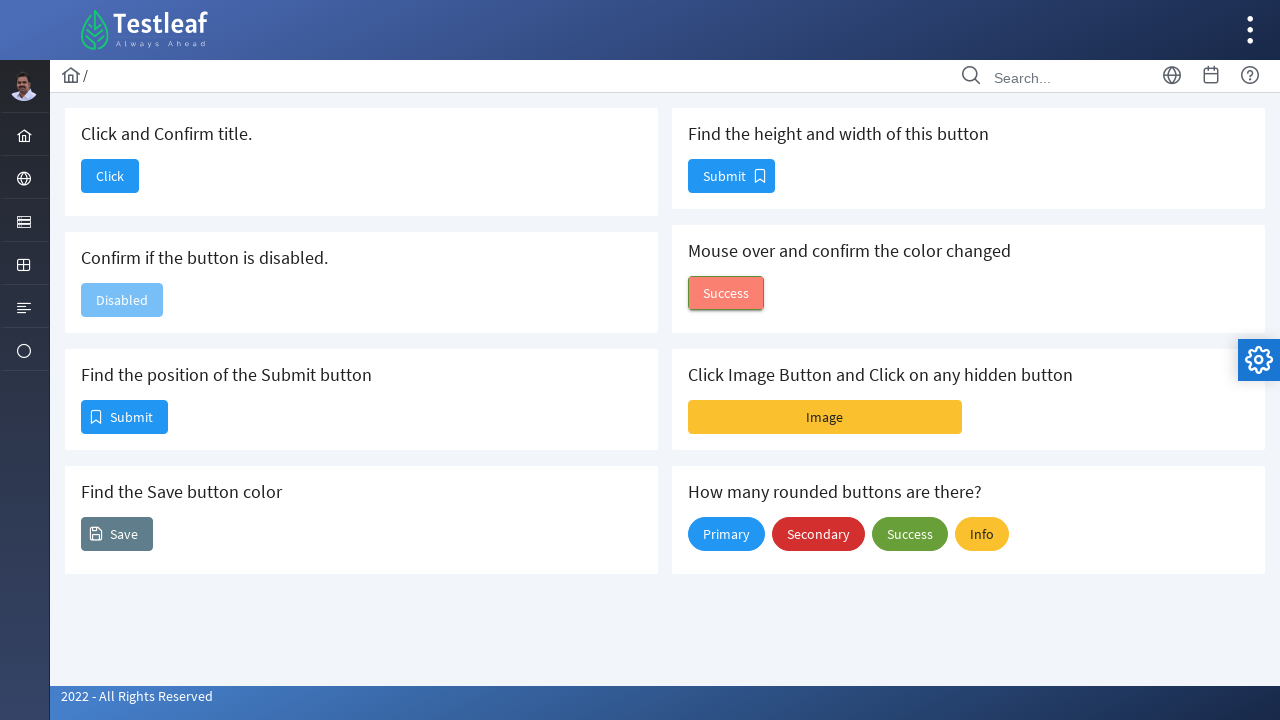

Retrieved title of card 7: How many rounded buttons are there?
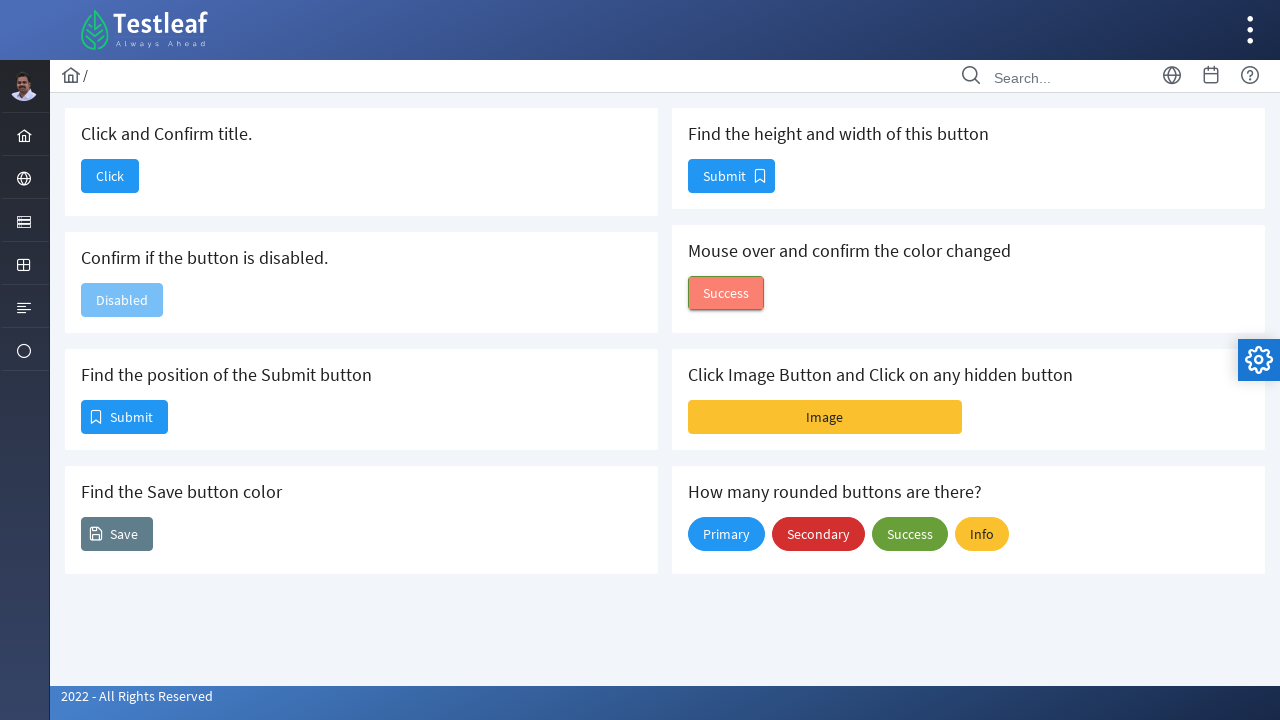

Counted buttons in card 7 (How many rounded buttons are there?): 4 buttons
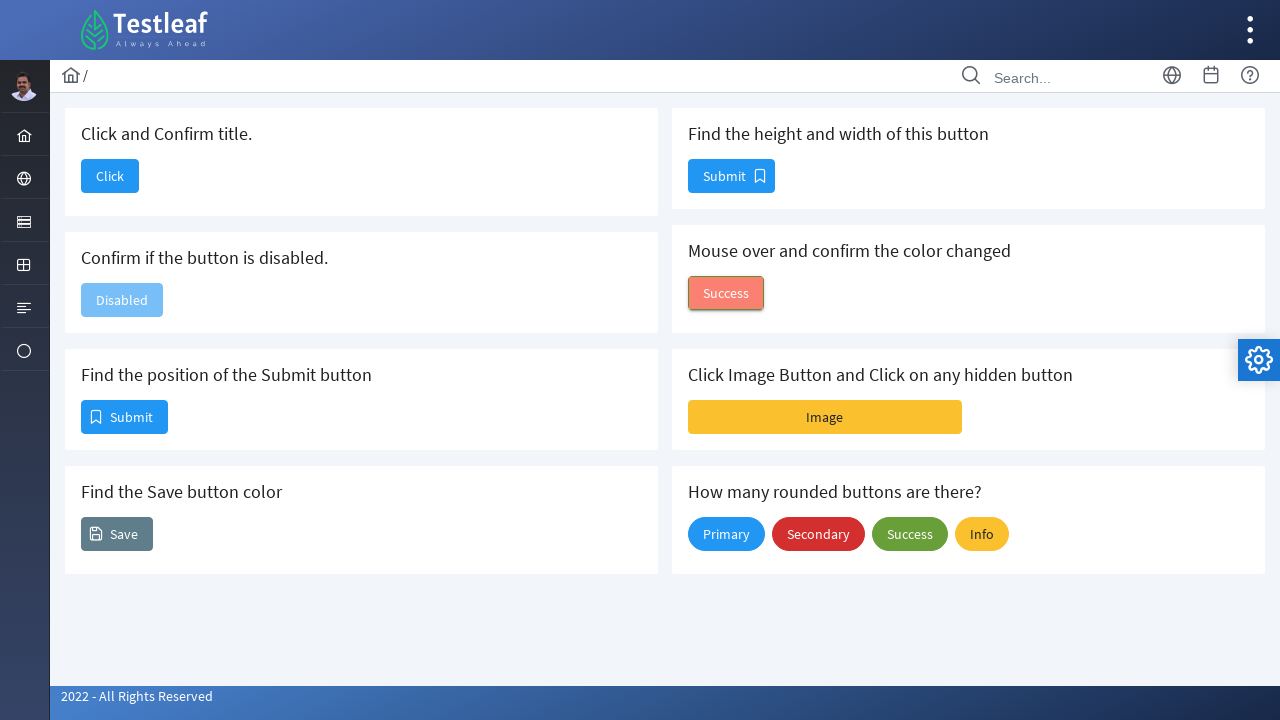

Retrieved text from button 1: Click
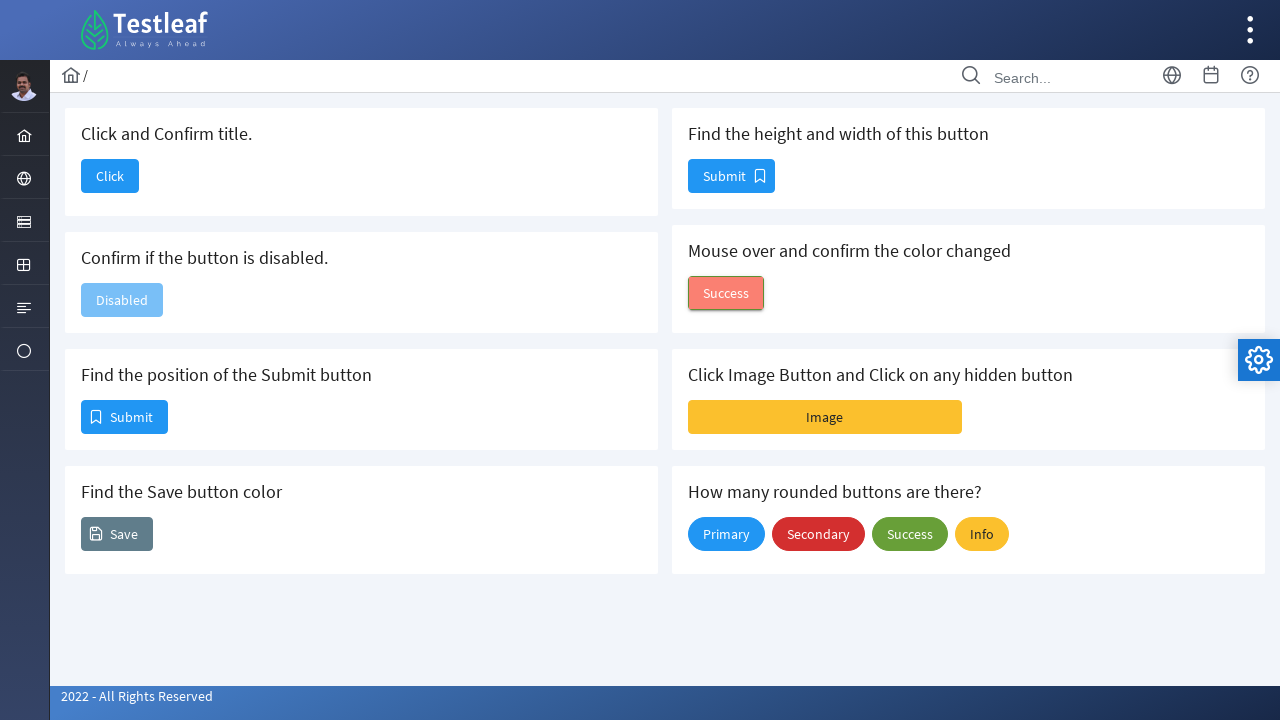

Retrieved text from button 2: Disabled
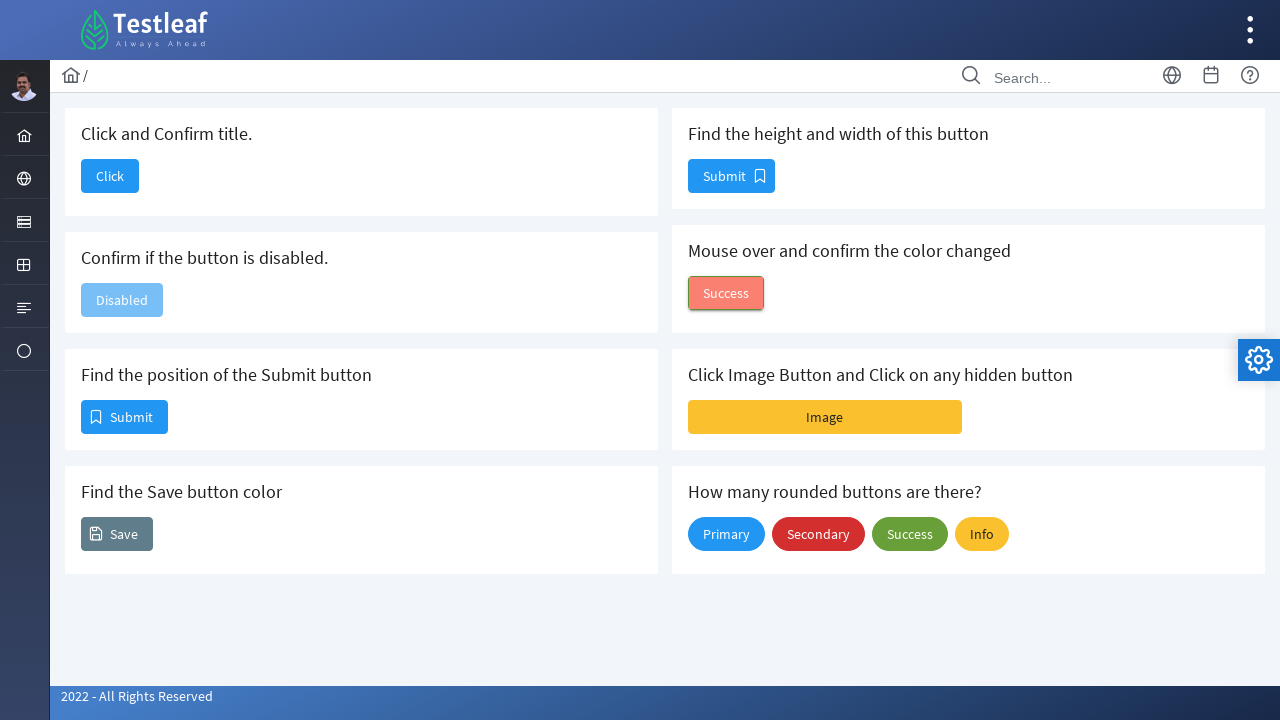

Retrieved text from button 3: Submit
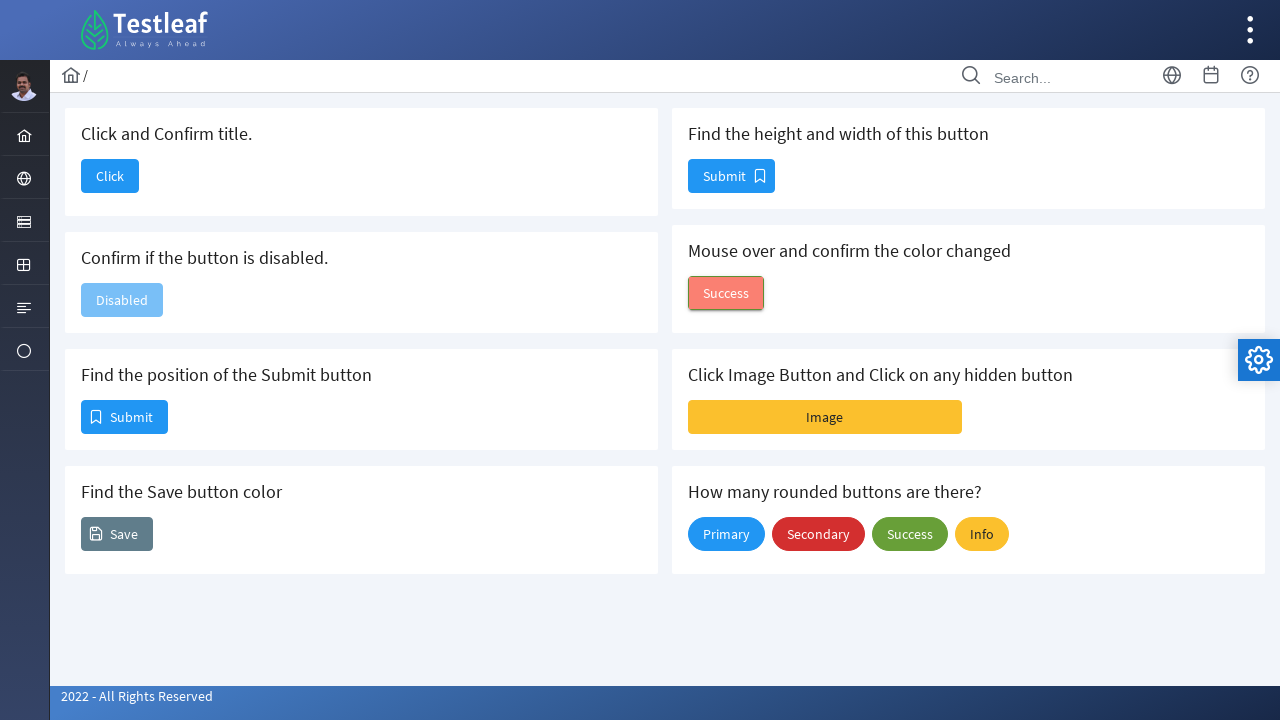

Retrieved text from button 4: Save
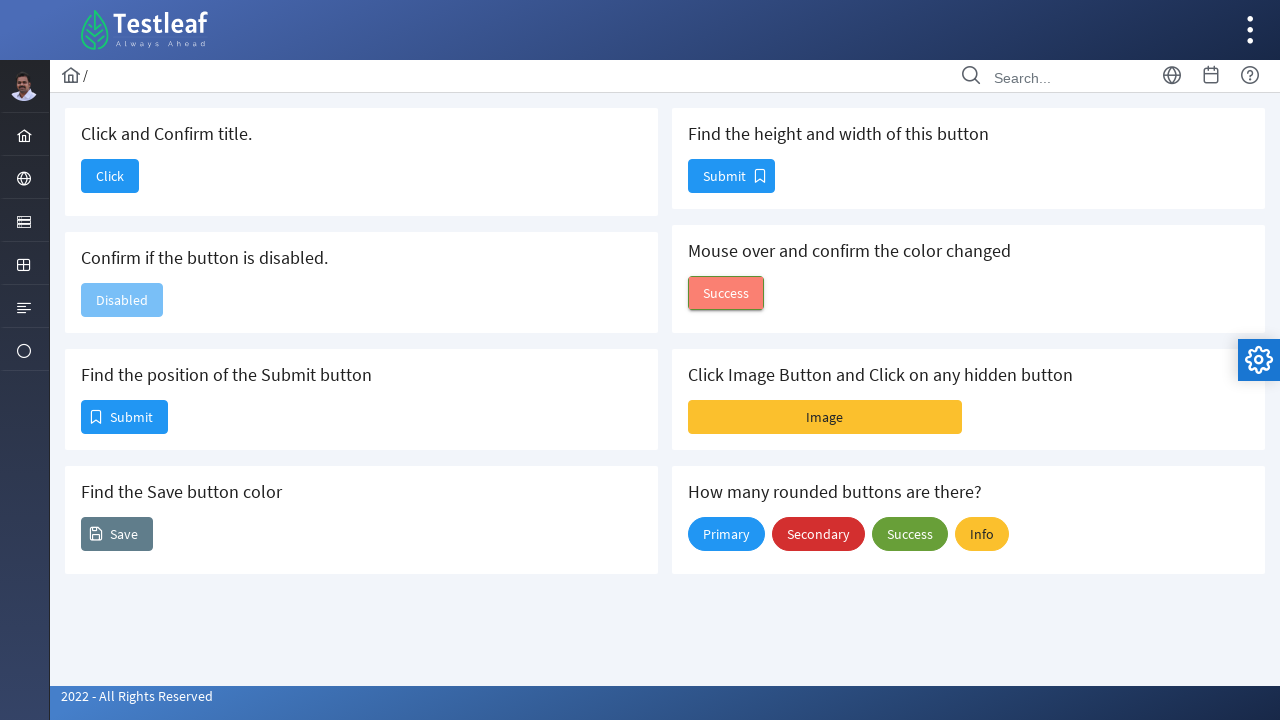

Clicked on image button at (825, 417) on xpath=//*[@id='j_idt88:j_idt102:imageBtn']/span
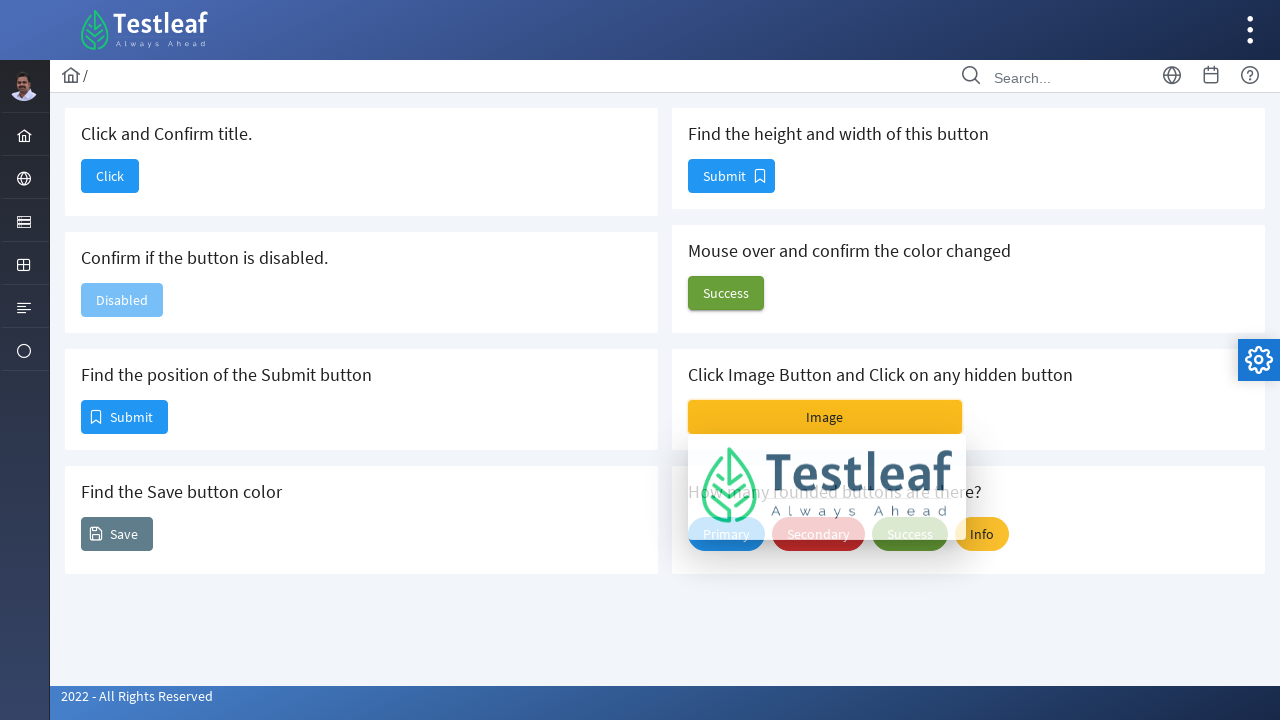

Hovered mouse over hidden element area at (968, 417) on xpath=//*[@id='j_idt88']/div/div[2]/div[3]/div
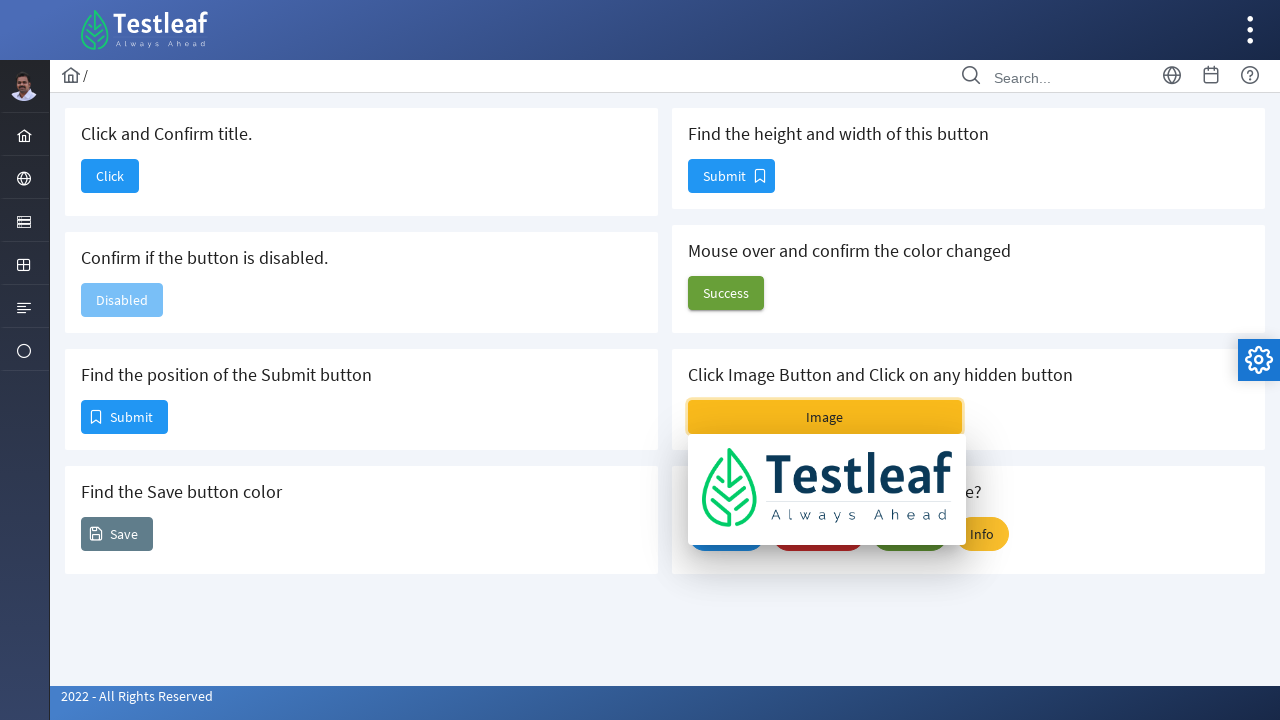

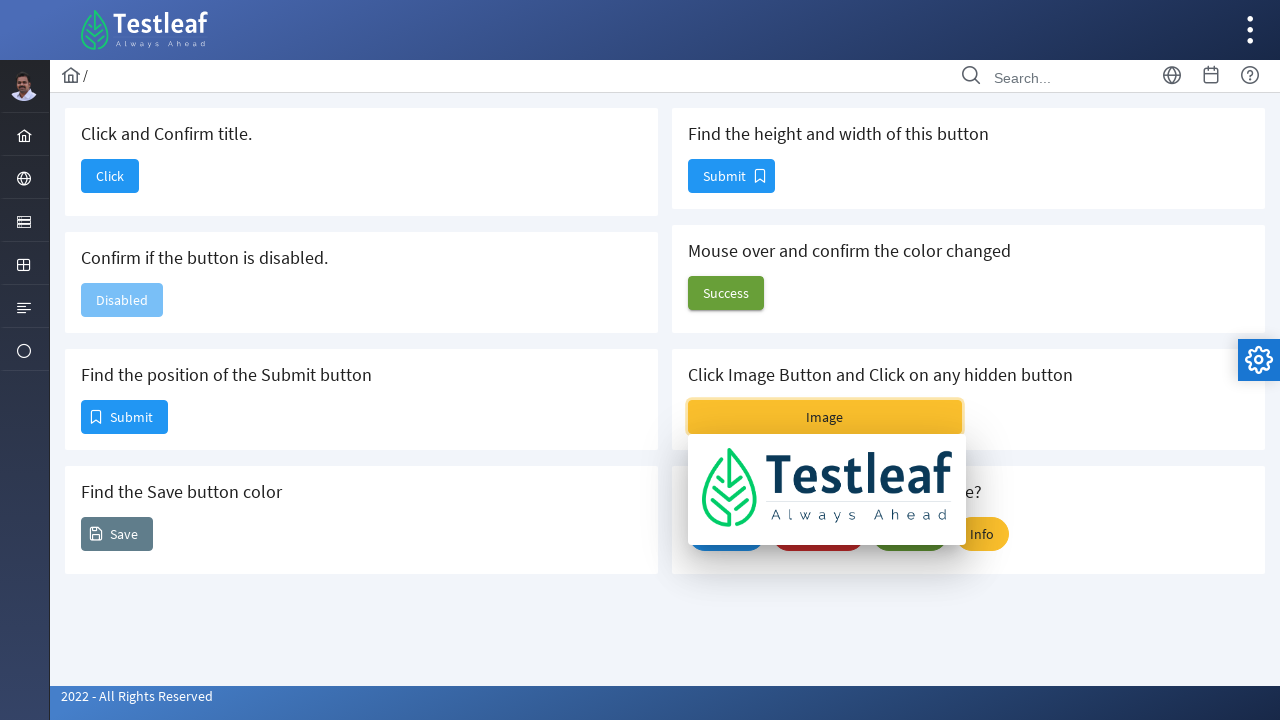